Tests that multiple pages on roe.dev render correctly by visiting each page and verifying the title contains "Daniel Roe"

Starting URL: https://roe.dev/

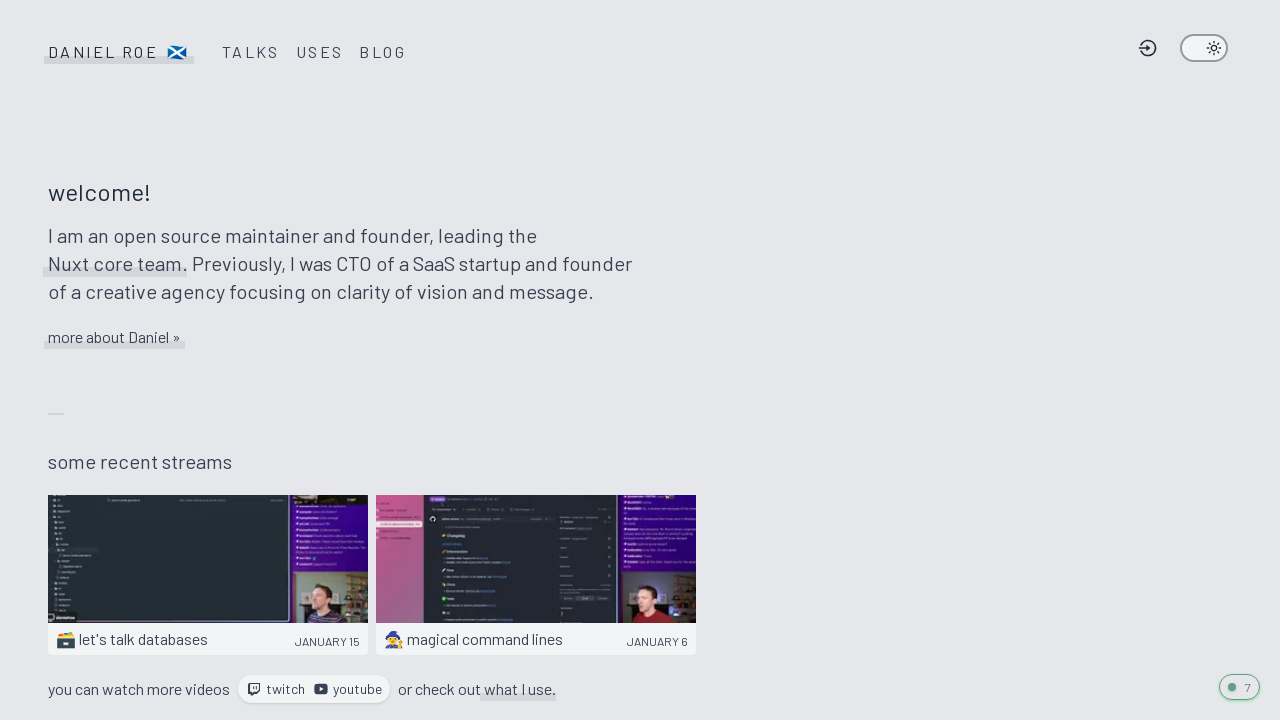

Navigated to /
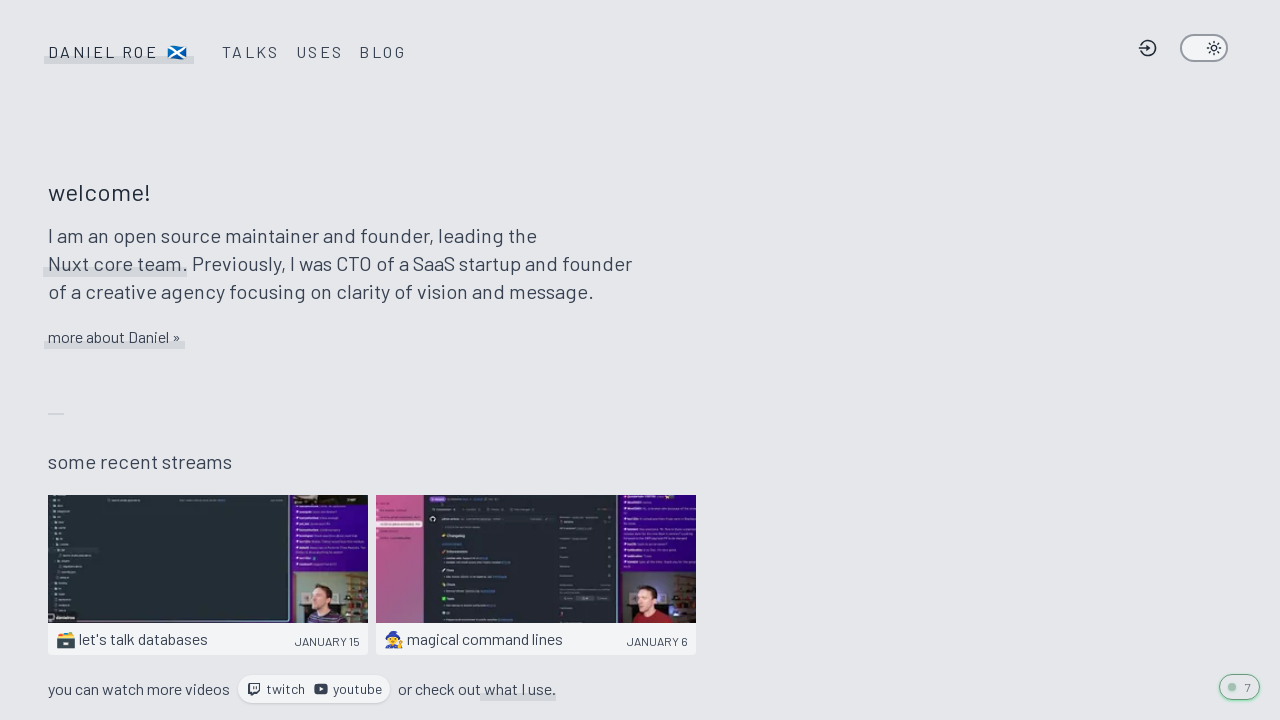

Located title element on /
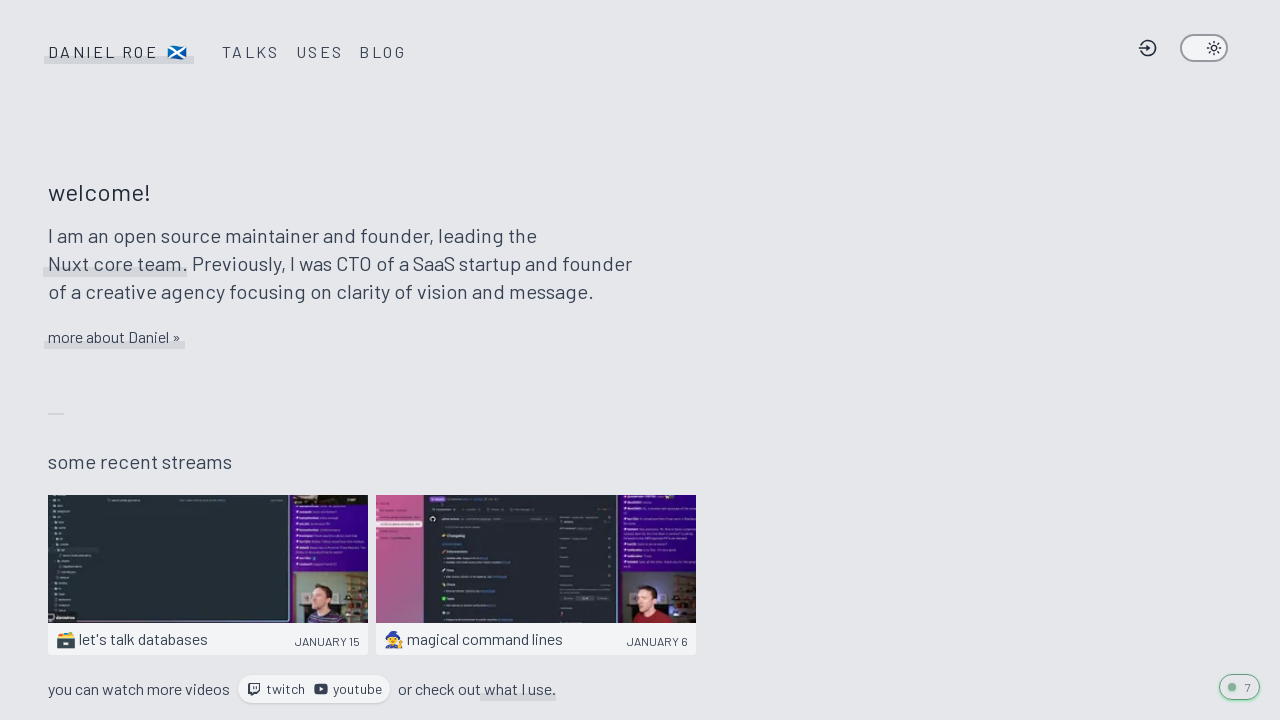

Retrieved title text: 'Daniel Roe - Daniel Roe'
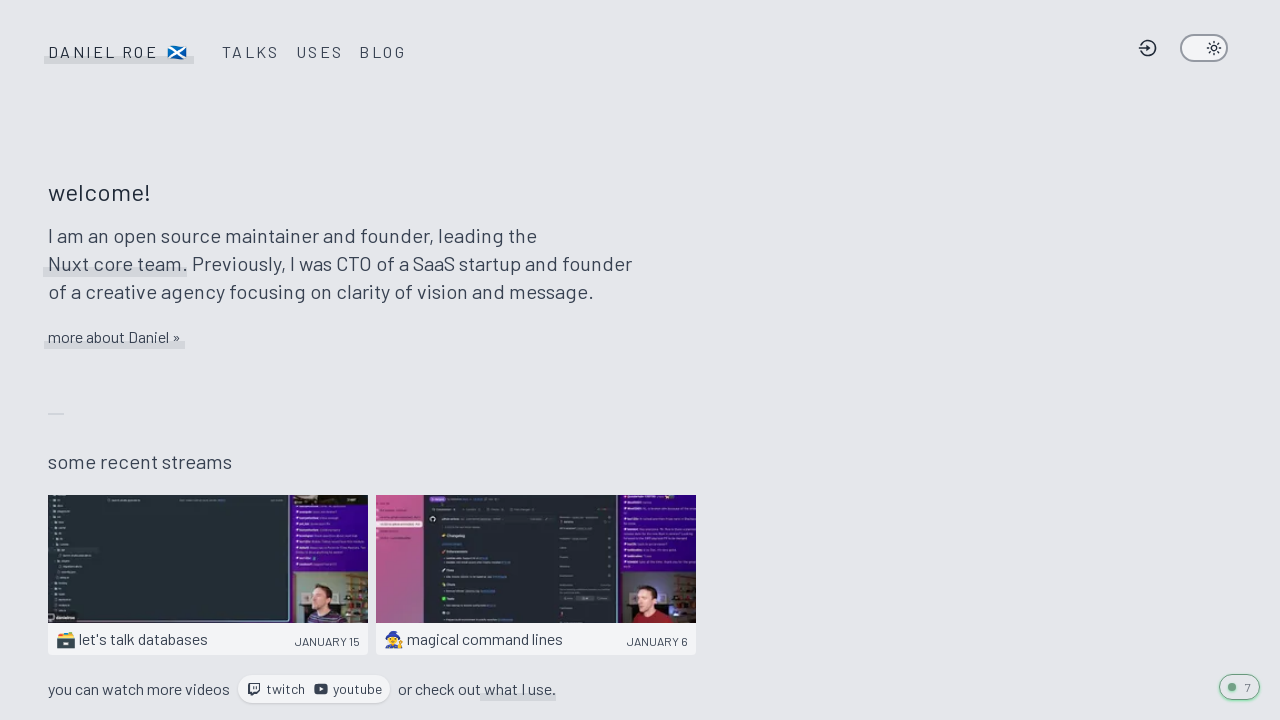

Verified title contains 'Daniel Roe' on /
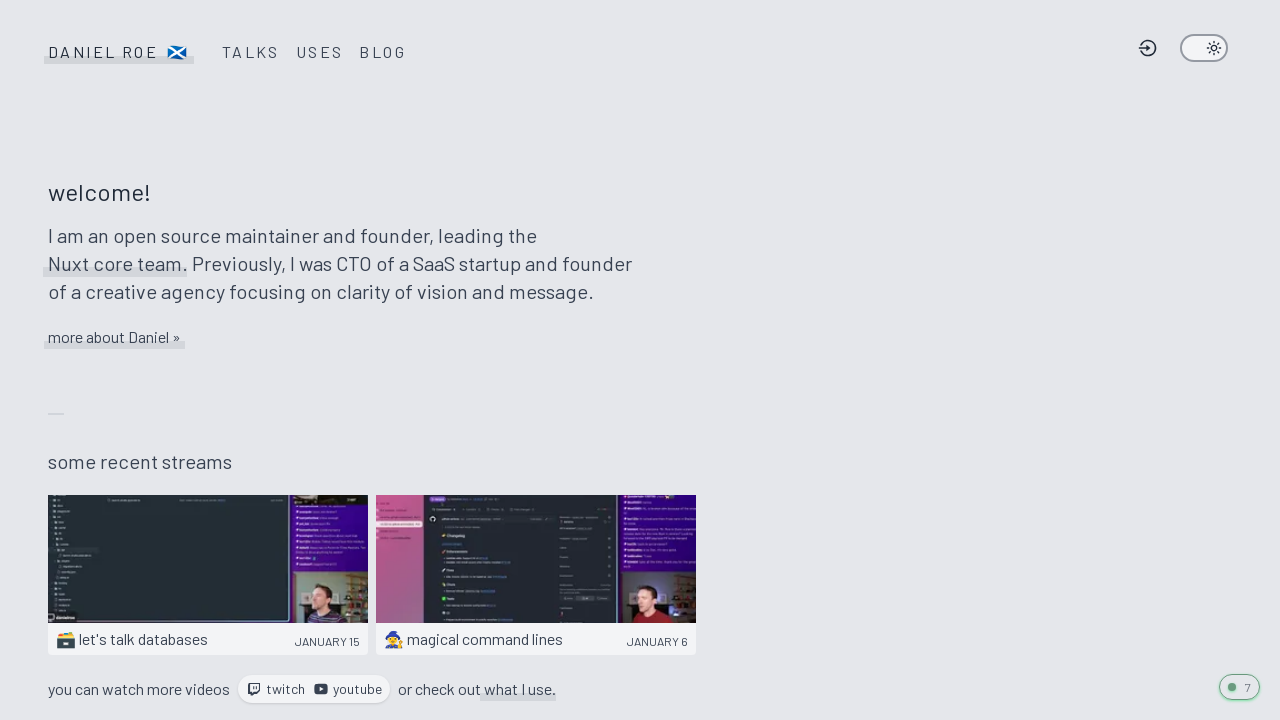

Navigated to /talks
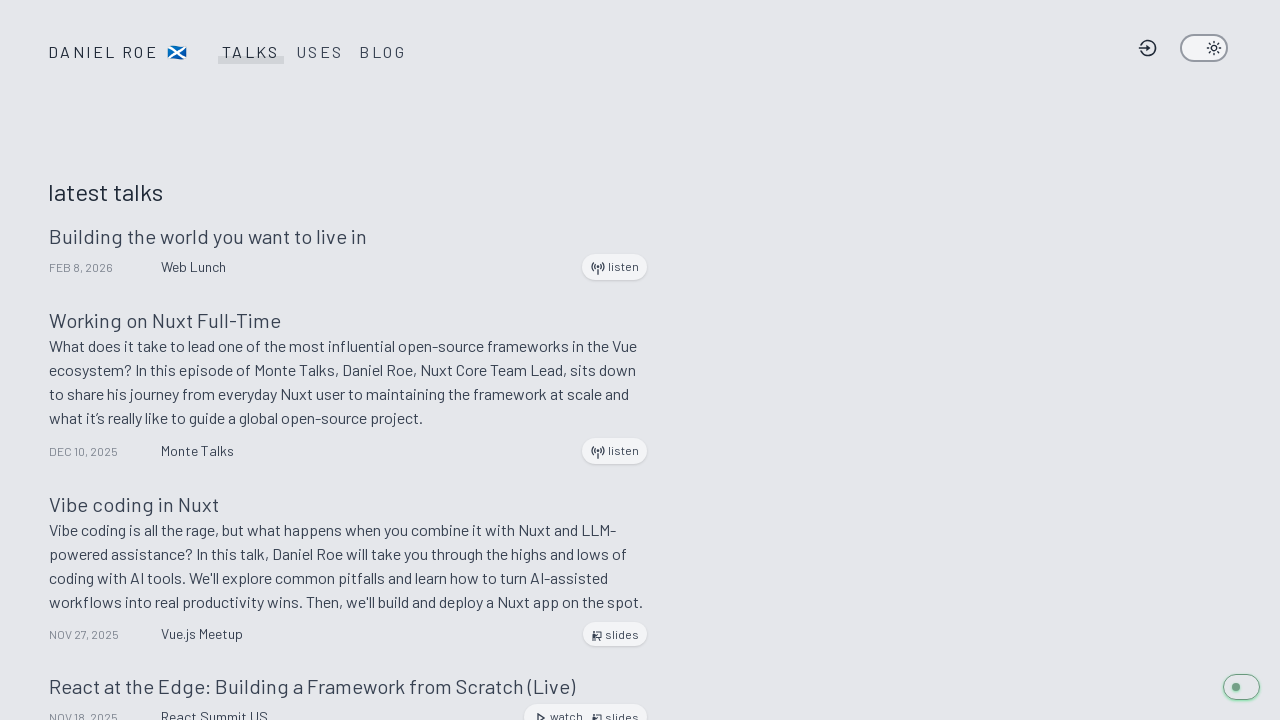

Located title element on /talks
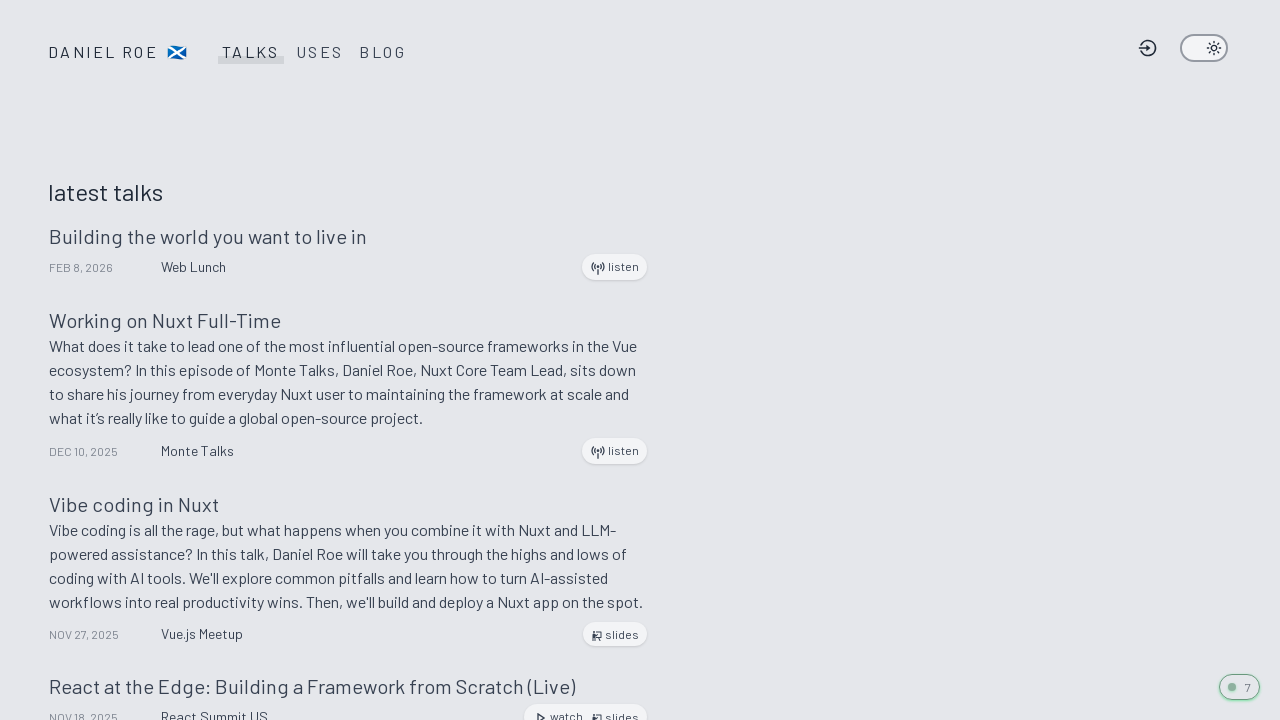

Retrieved title text: 'Talks - Daniel Roe'
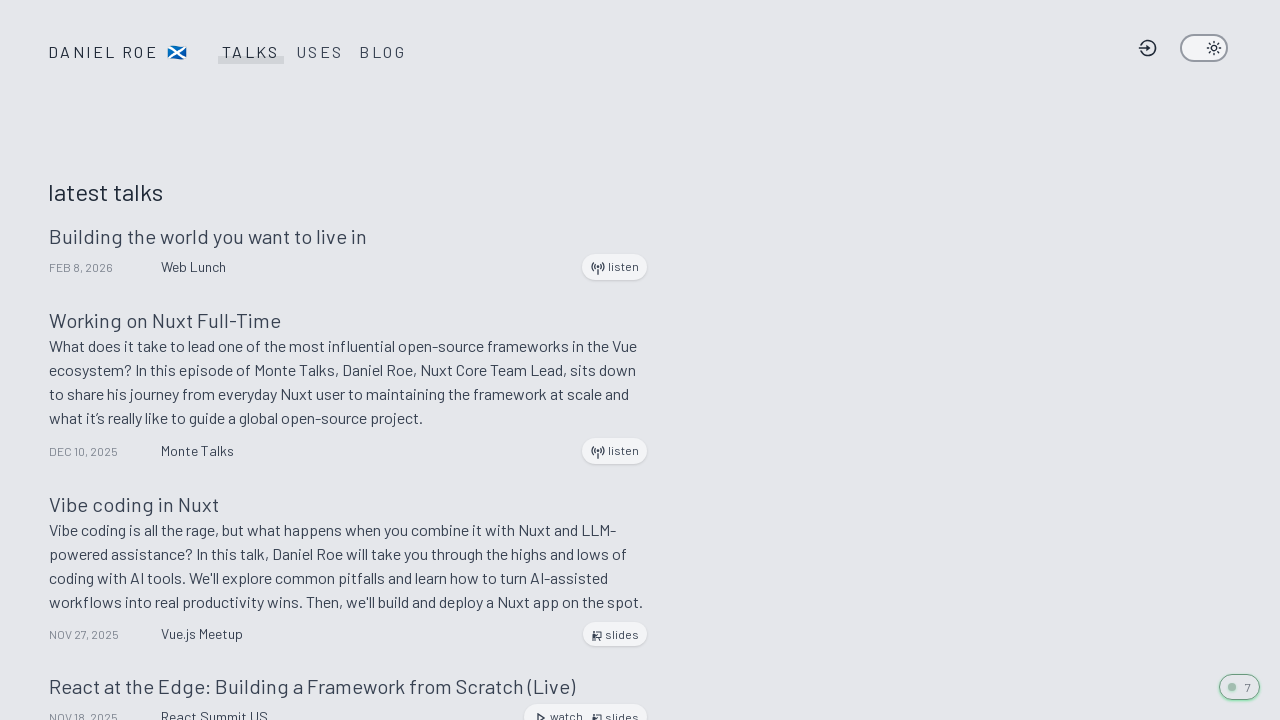

Verified title contains 'Daniel Roe' on /talks
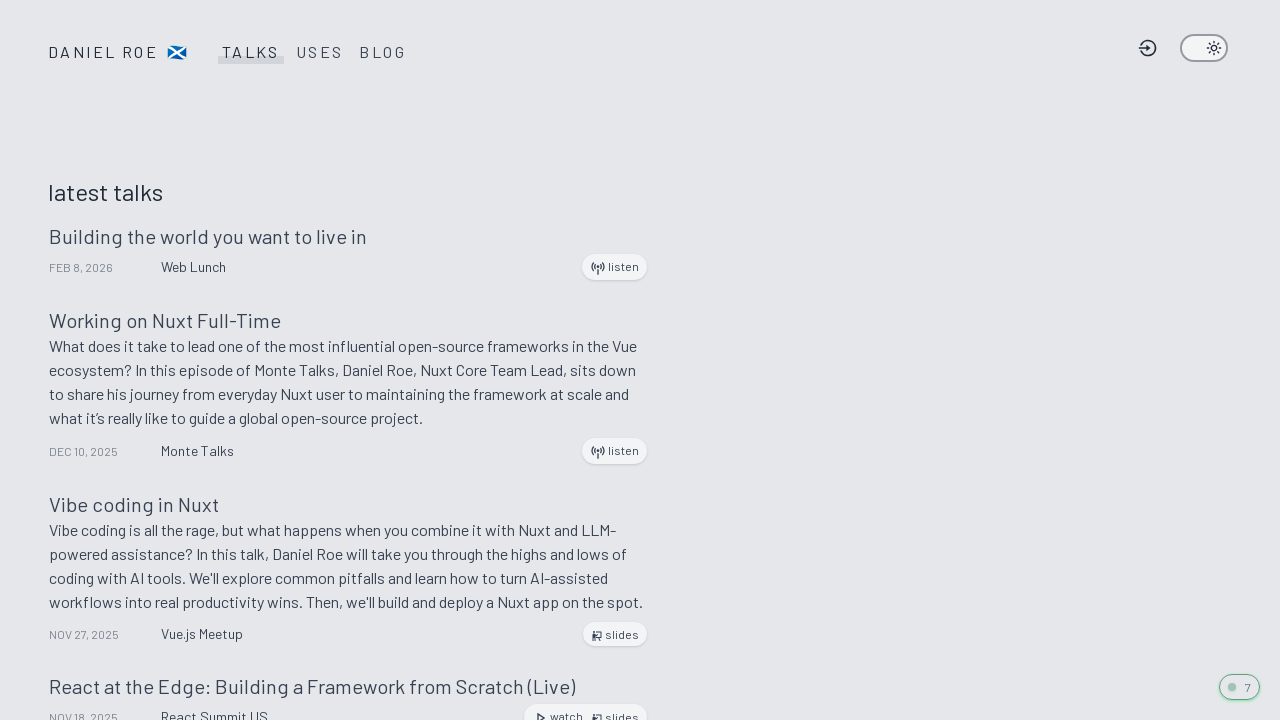

Navigated to /uses
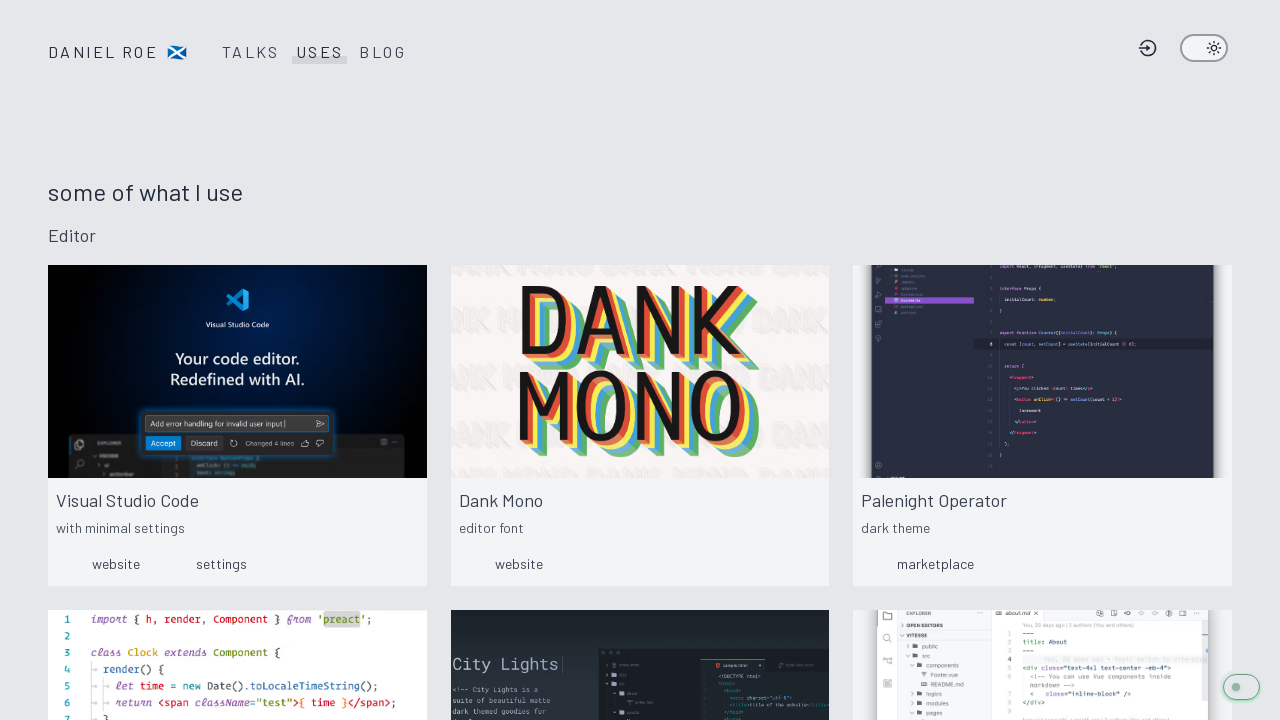

Located title element on /uses
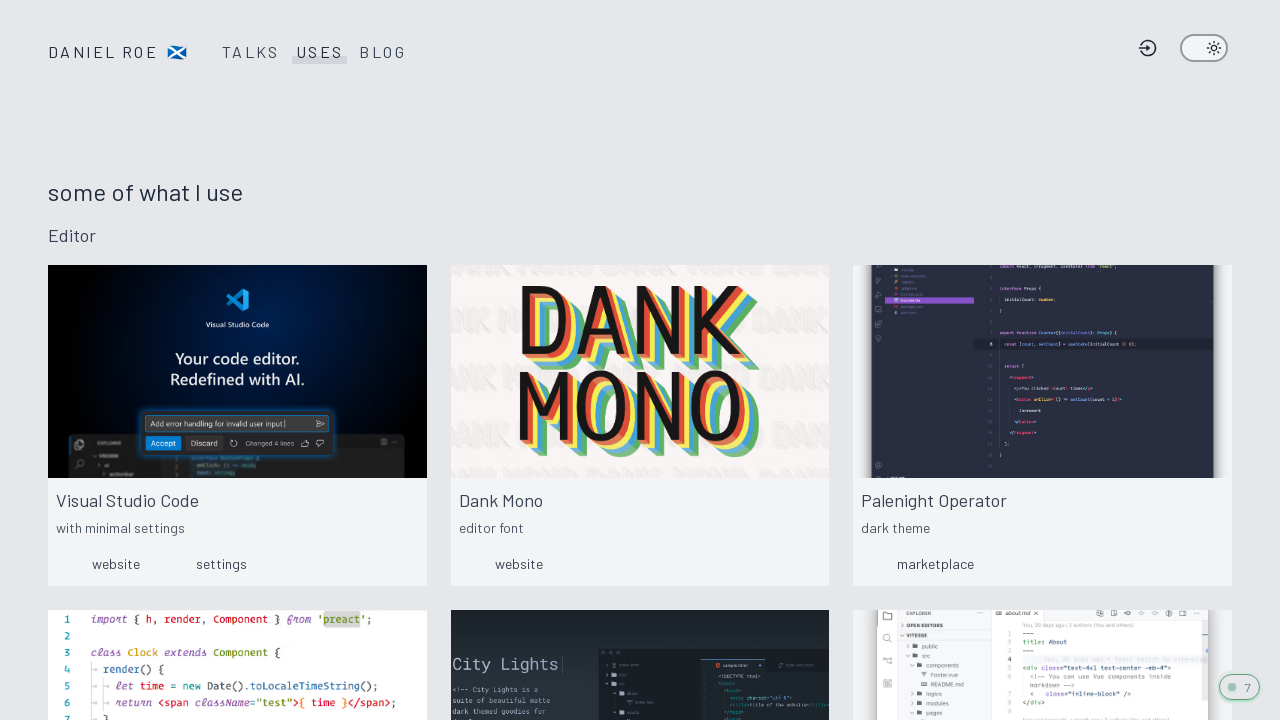

Retrieved title text: 'Uses - Daniel Roe'
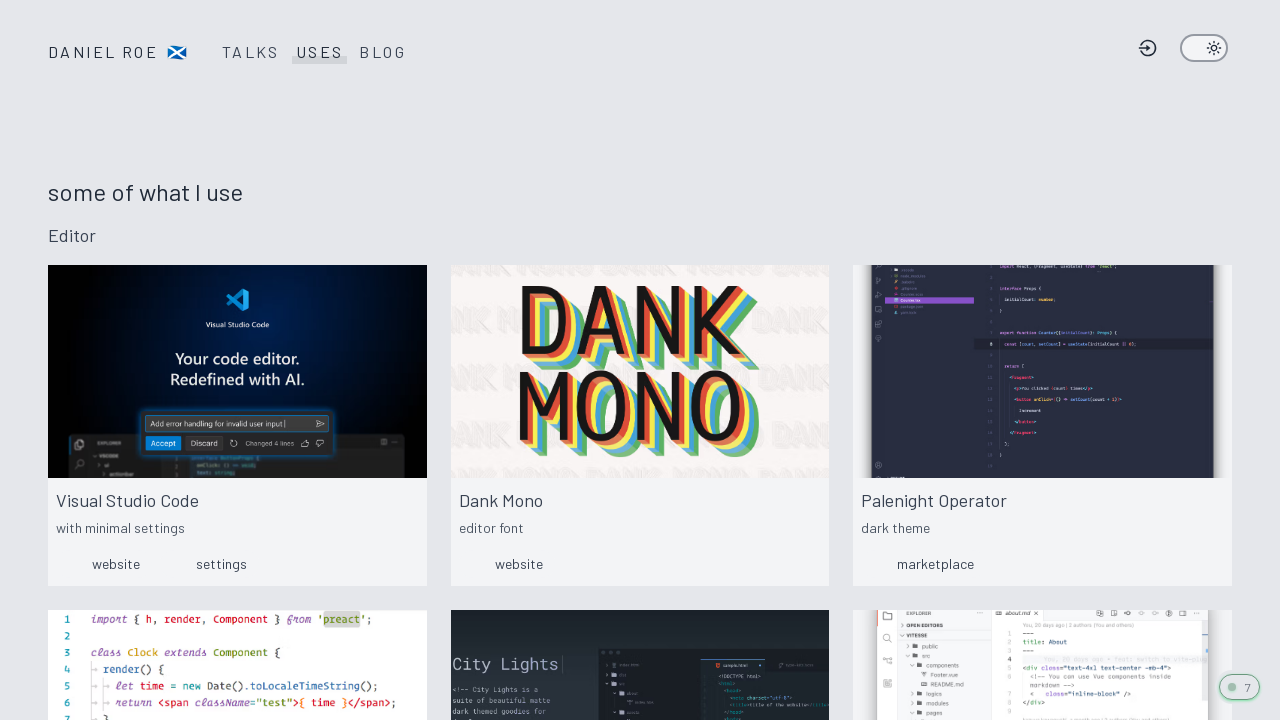

Verified title contains 'Daniel Roe' on /uses
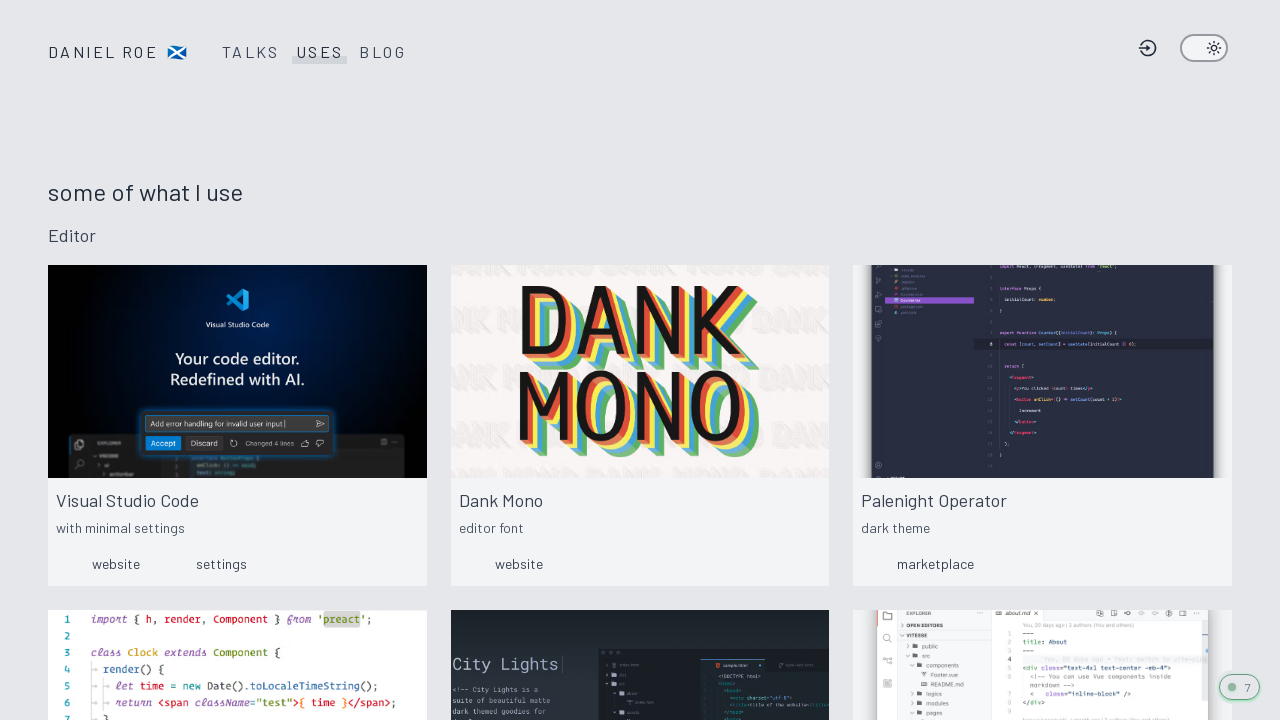

Navigated to /work
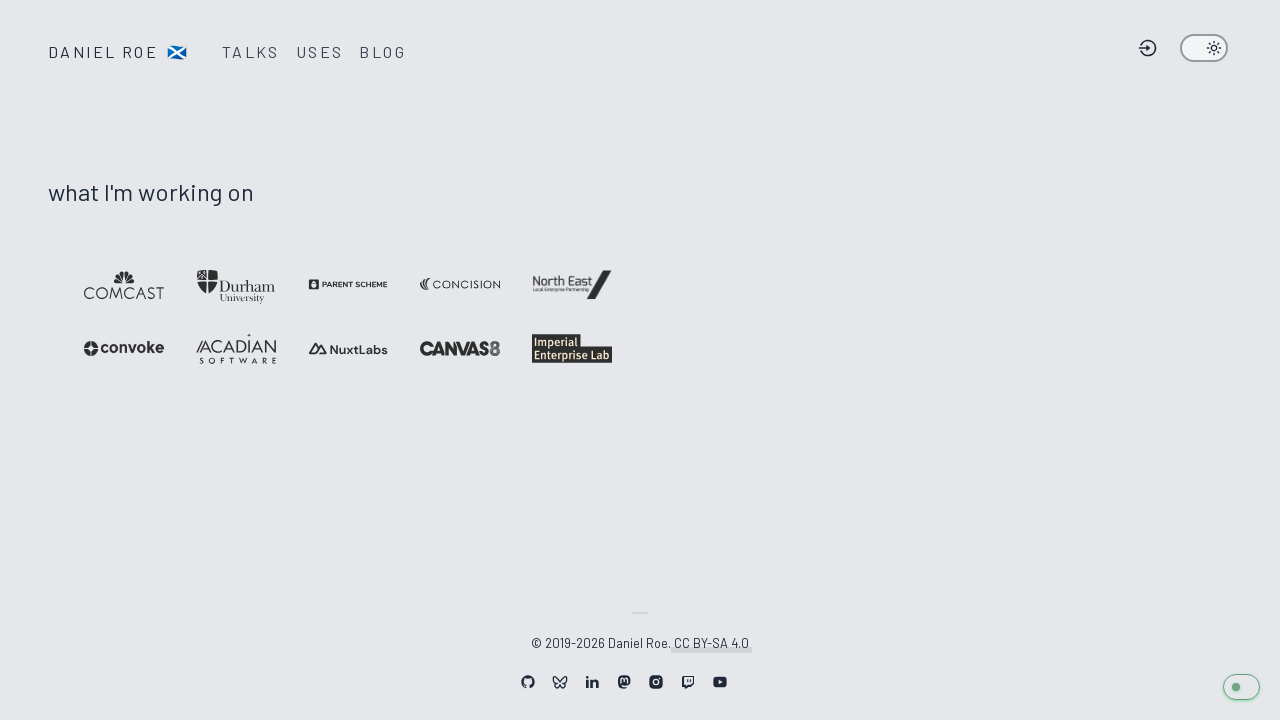

Located title element on /work
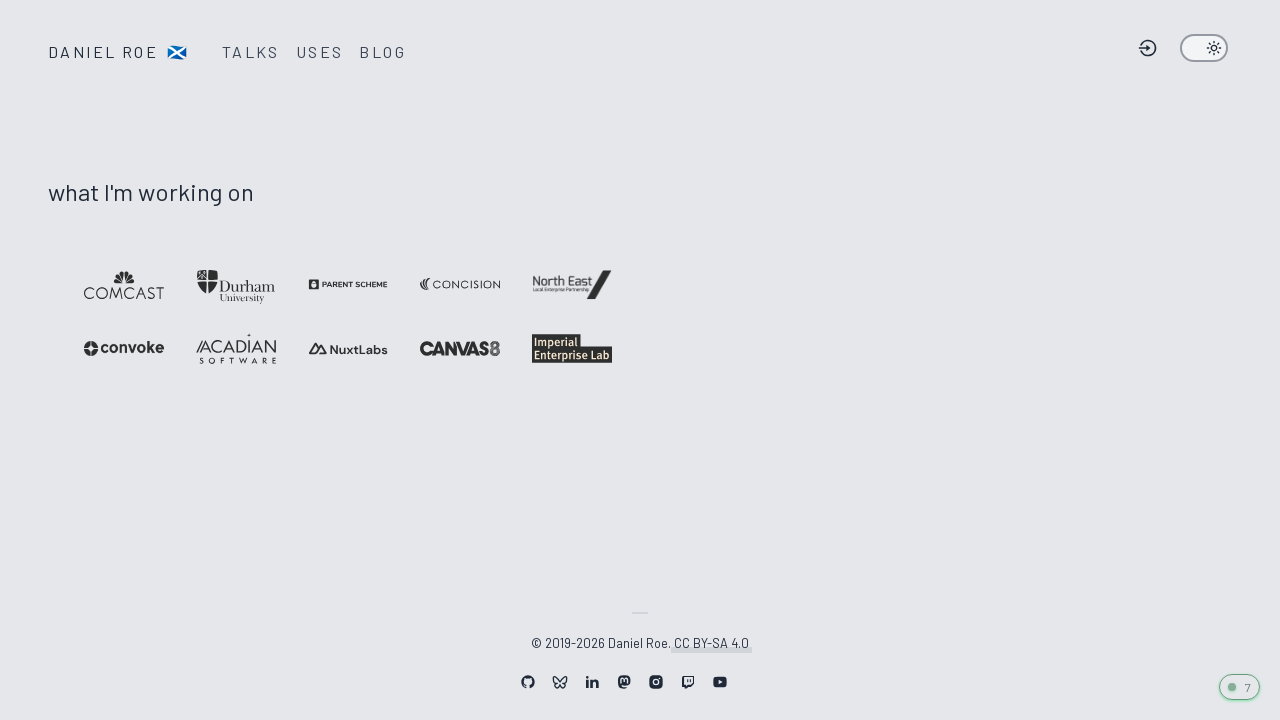

Retrieved title text: 'Work - Daniel Roe'
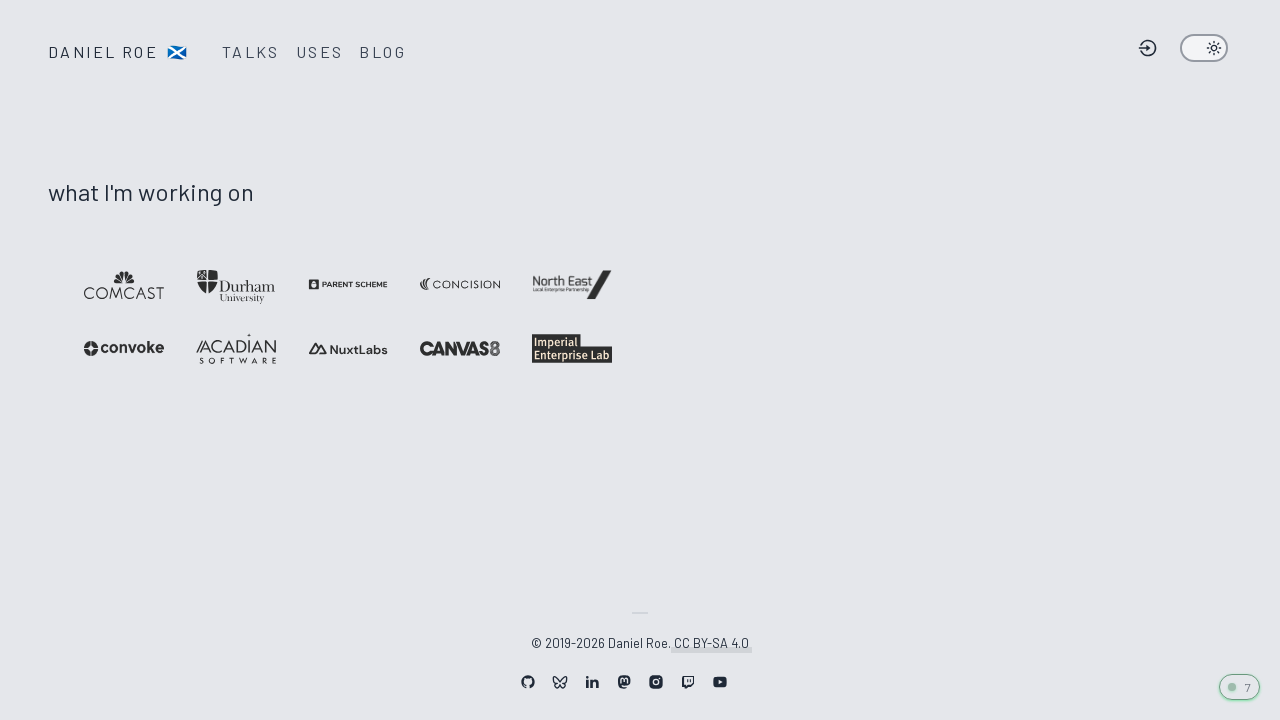

Verified title contains 'Daniel Roe' on /work
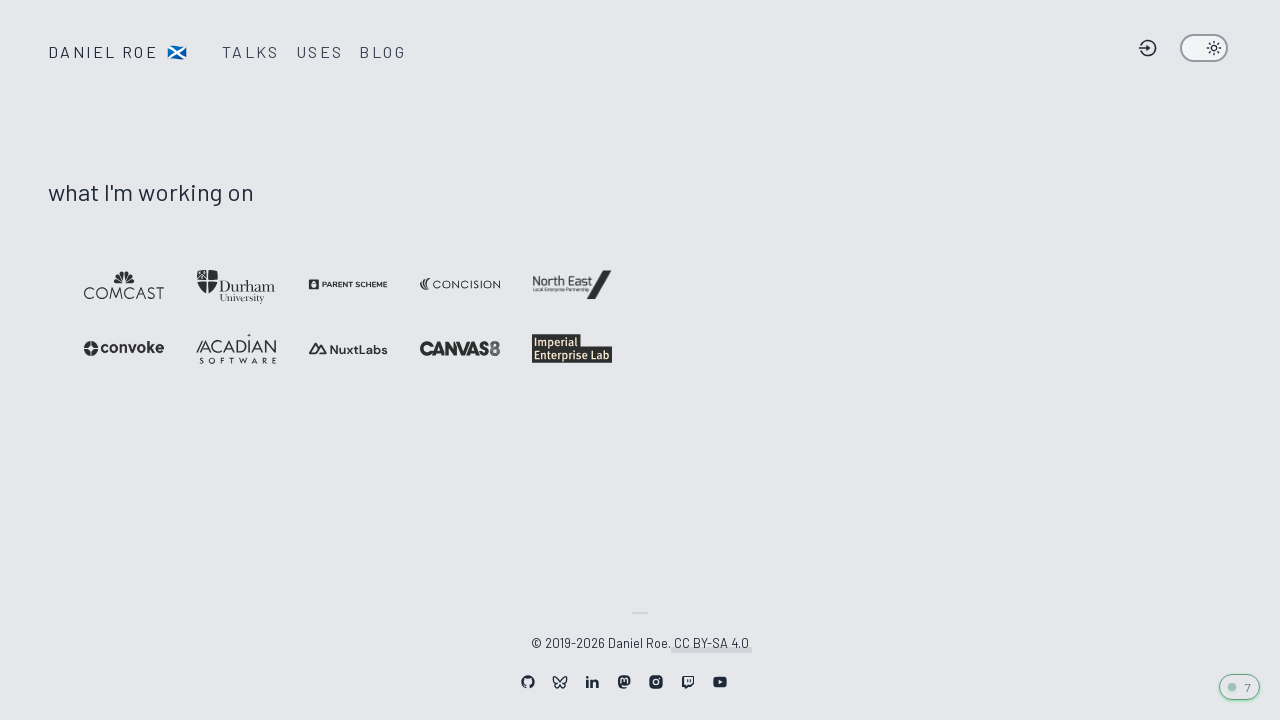

Navigated to /blog
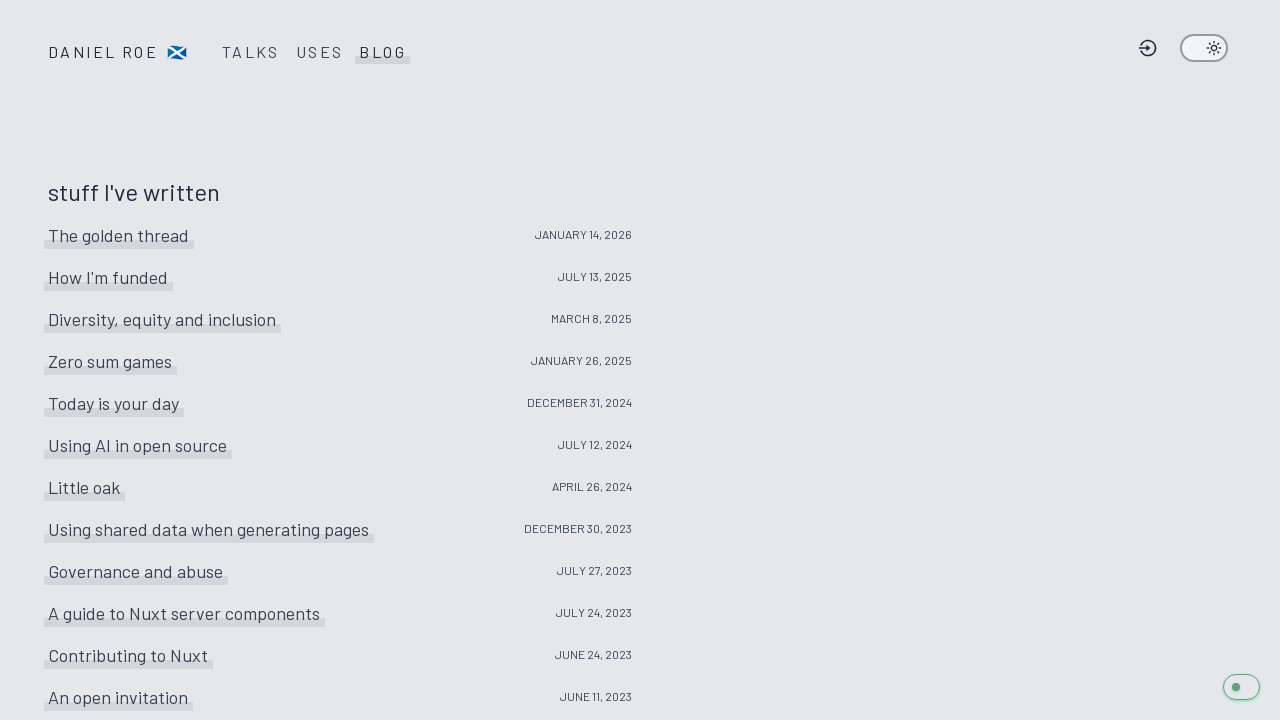

Located title element on /blog
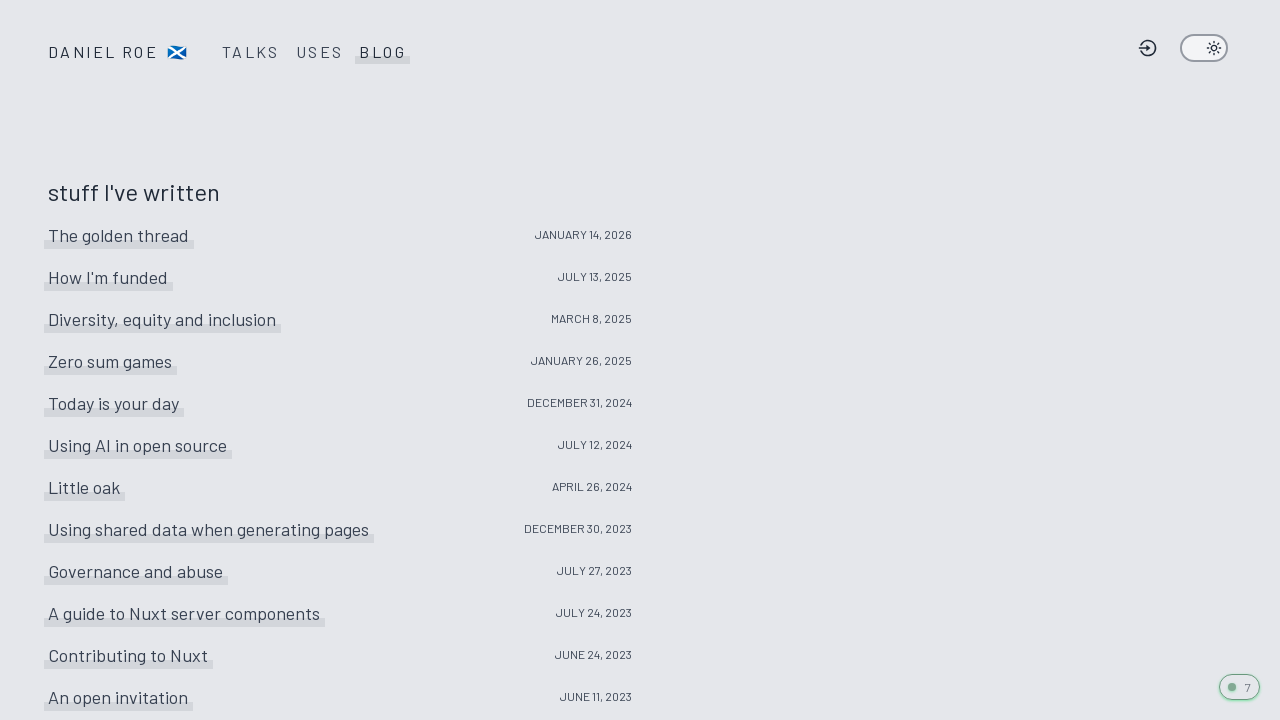

Retrieved title text: 'Blog - Daniel Roe'
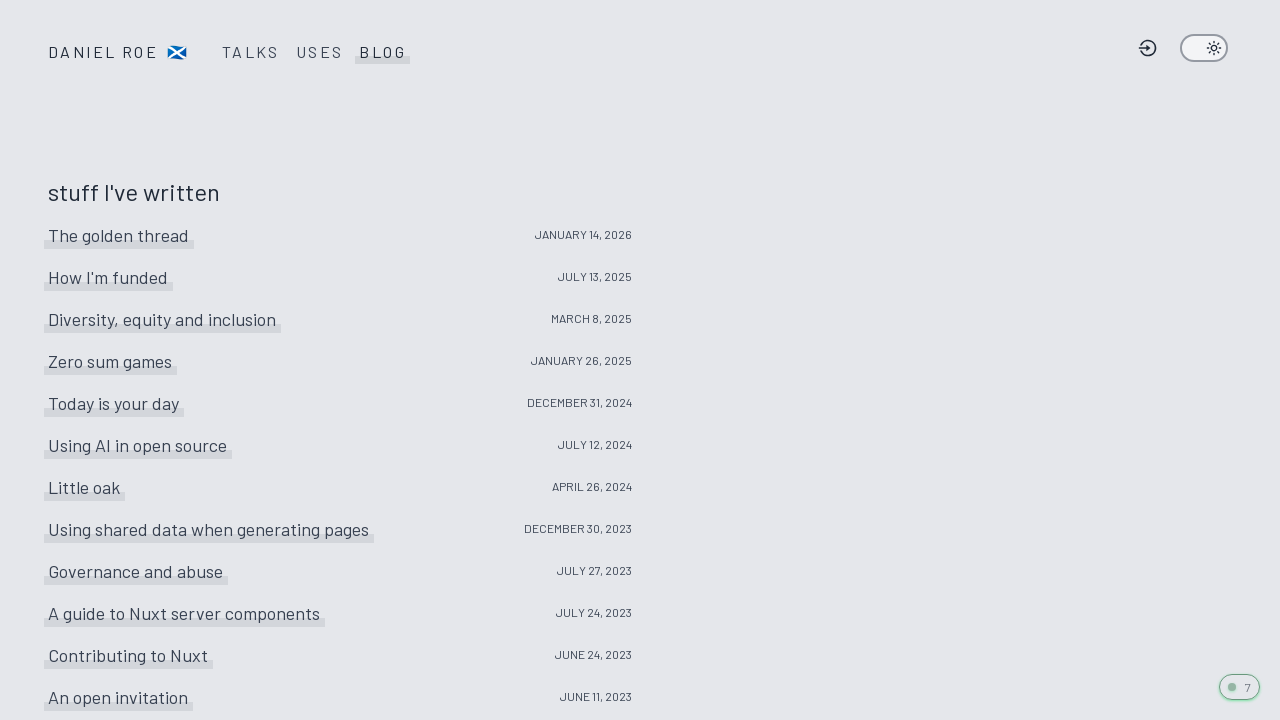

Verified title contains 'Daniel Roe' on /blog
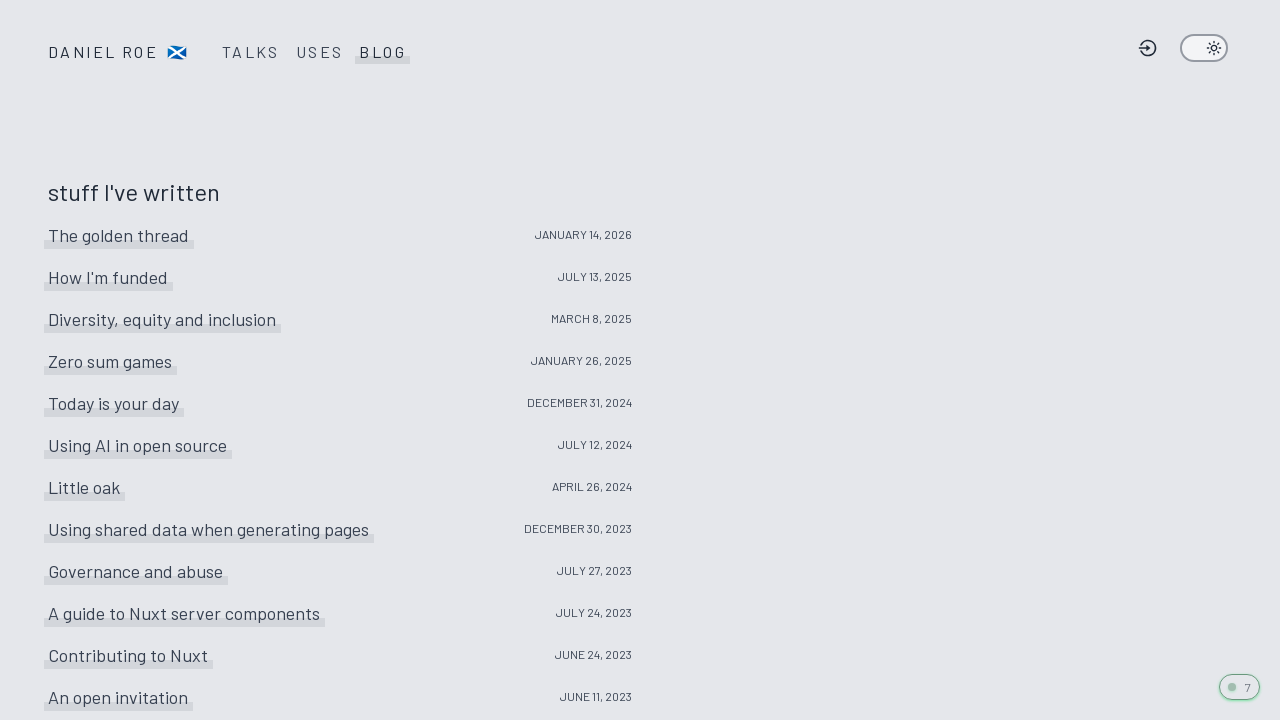

Navigated to /blog/introduction
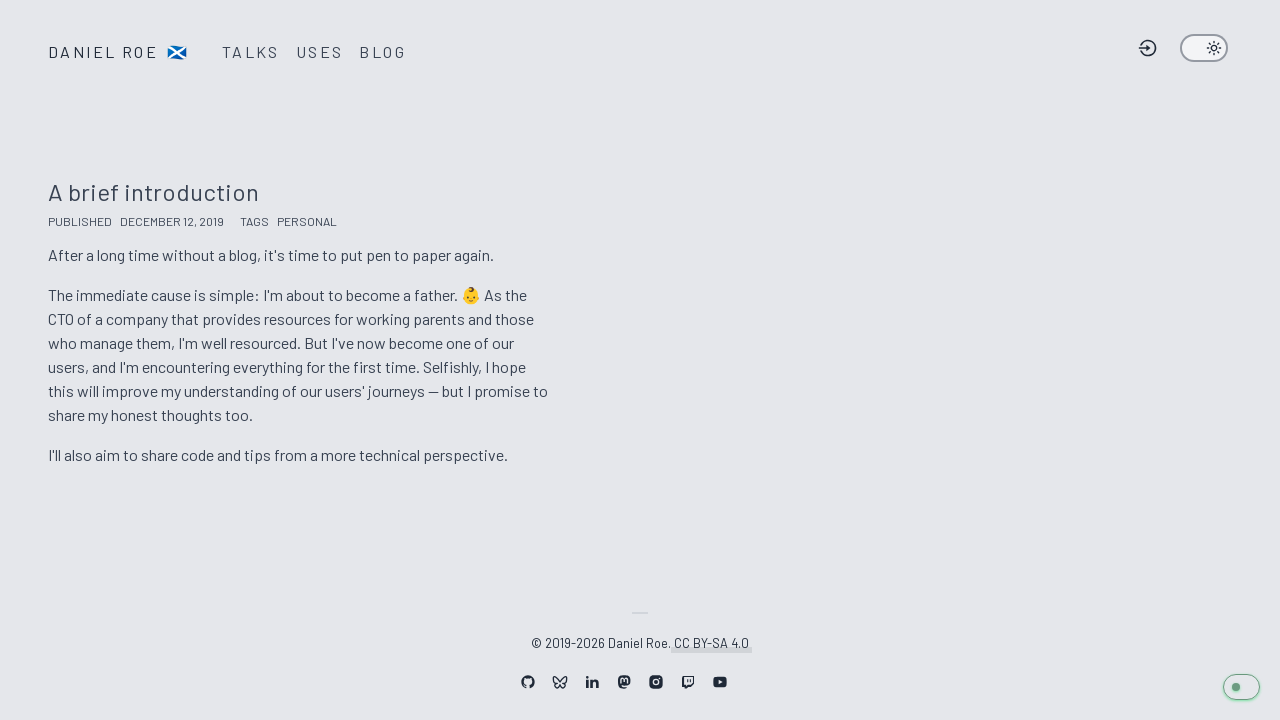

Located title element on /blog/introduction
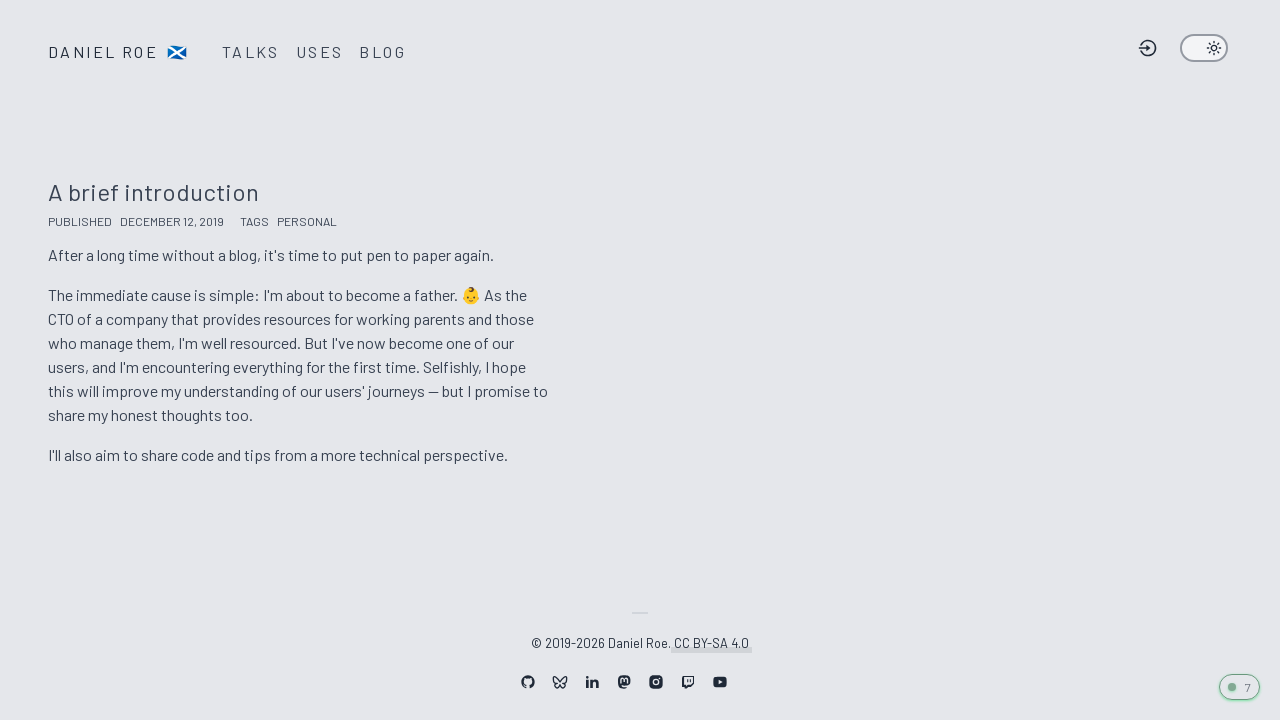

Retrieved title text: 'A brief introduction - Daniel Roe'
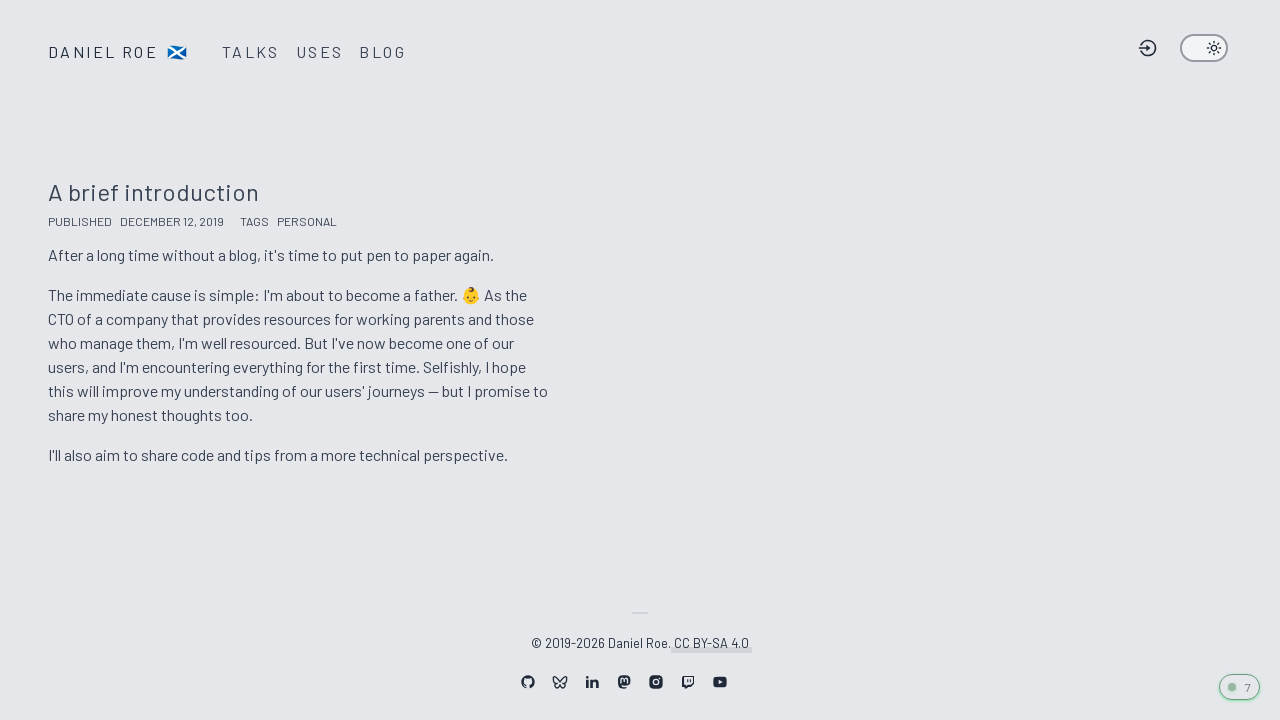

Verified title contains 'Daniel Roe' on /blog/introduction
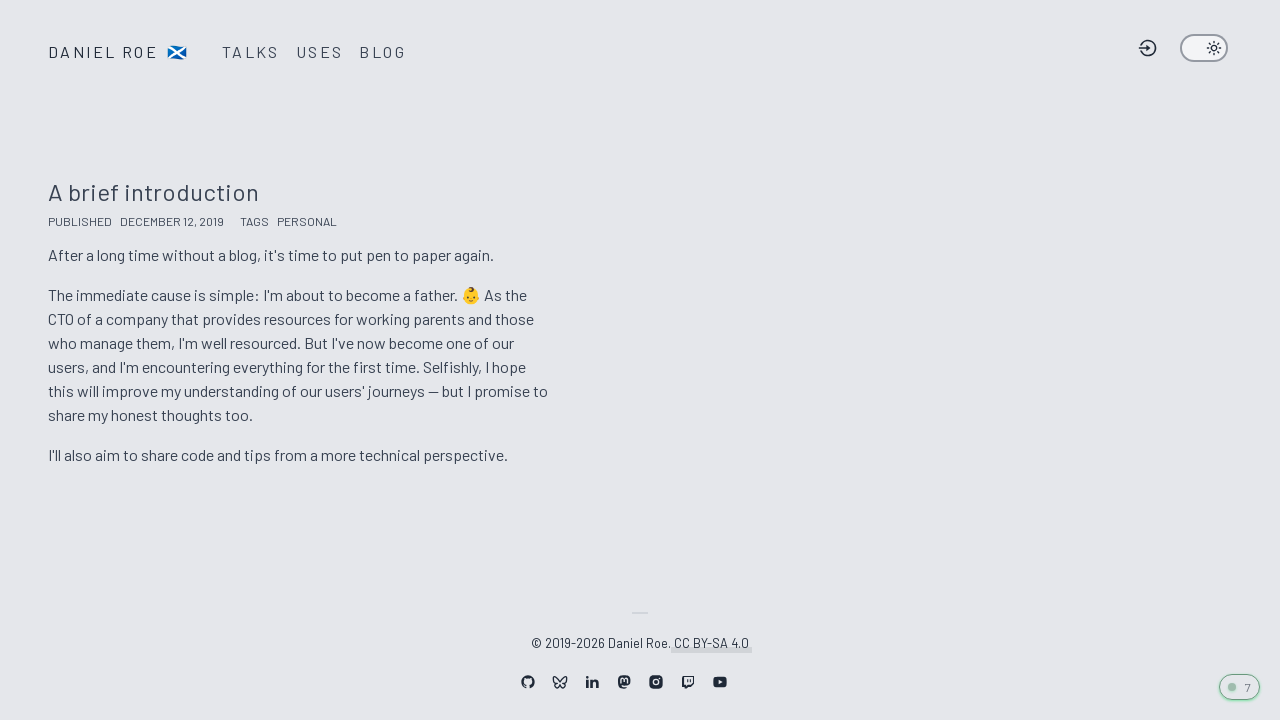

Navigated to /blog/serverless-functions-nuxt-zeit-now
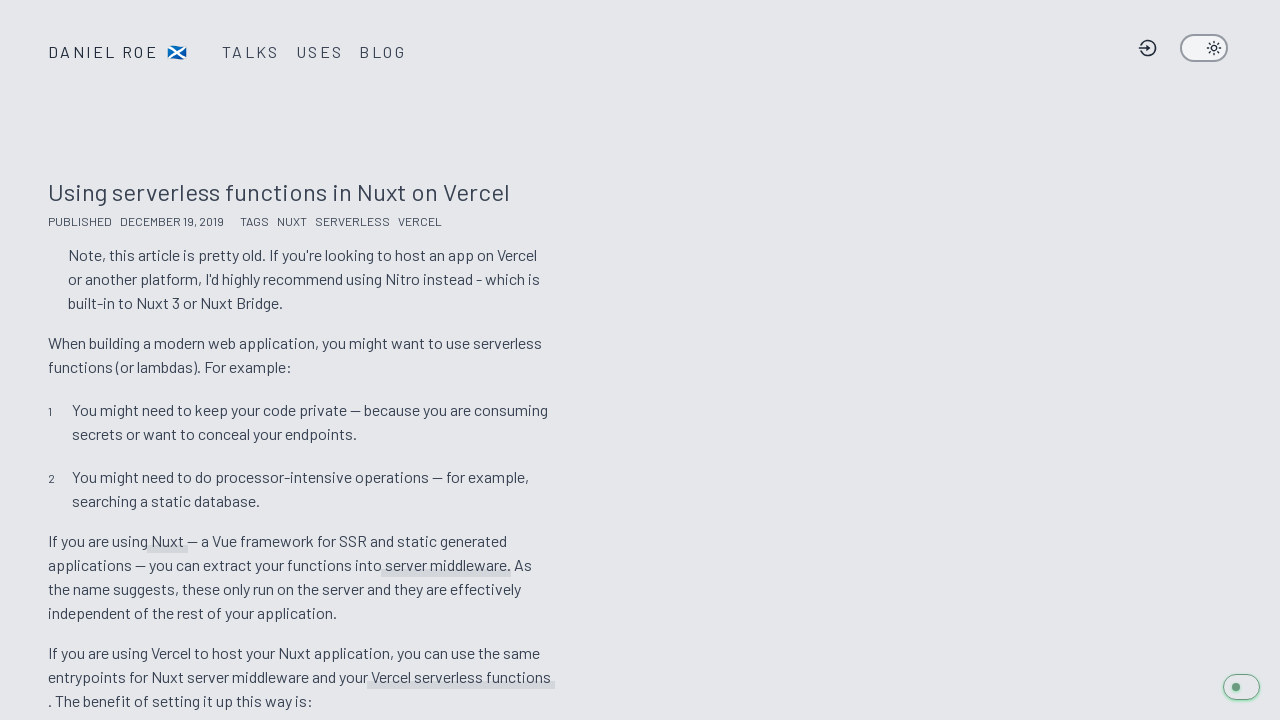

Located title element on /blog/serverless-functions-nuxt-zeit-now
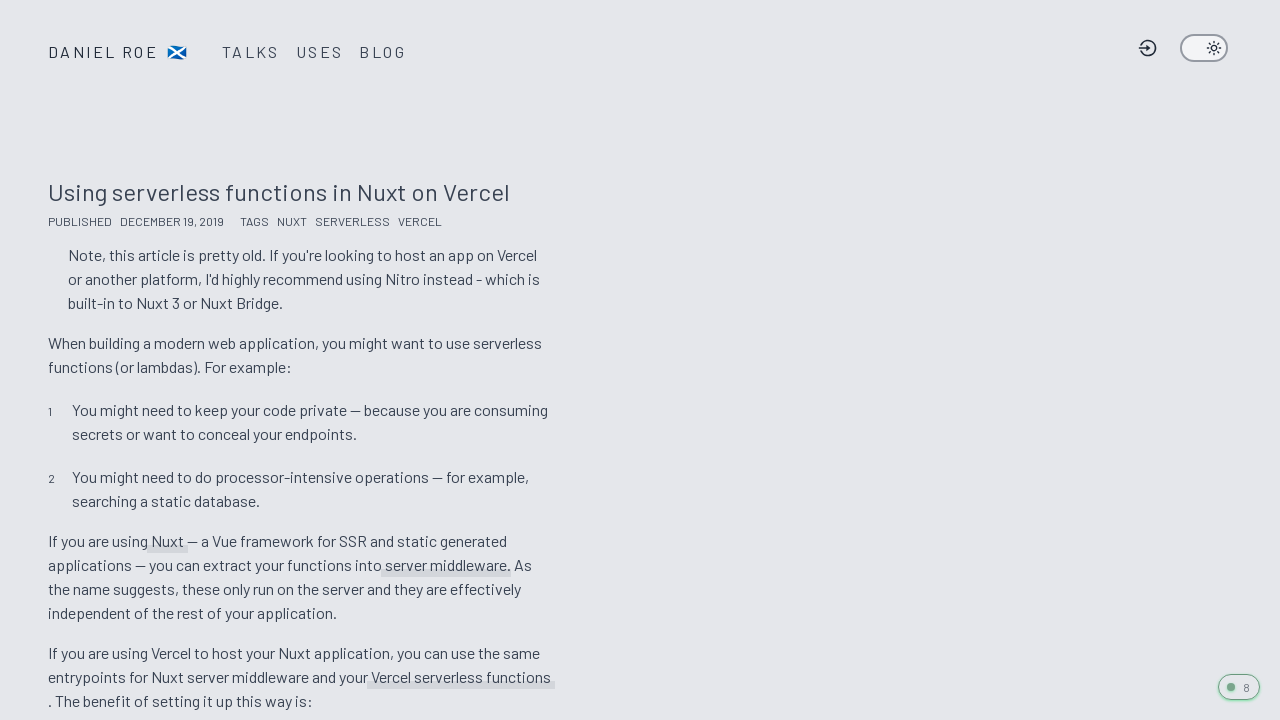

Retrieved title text: 'Using serverless functions in Nuxt on Vercel - Daniel Roe'
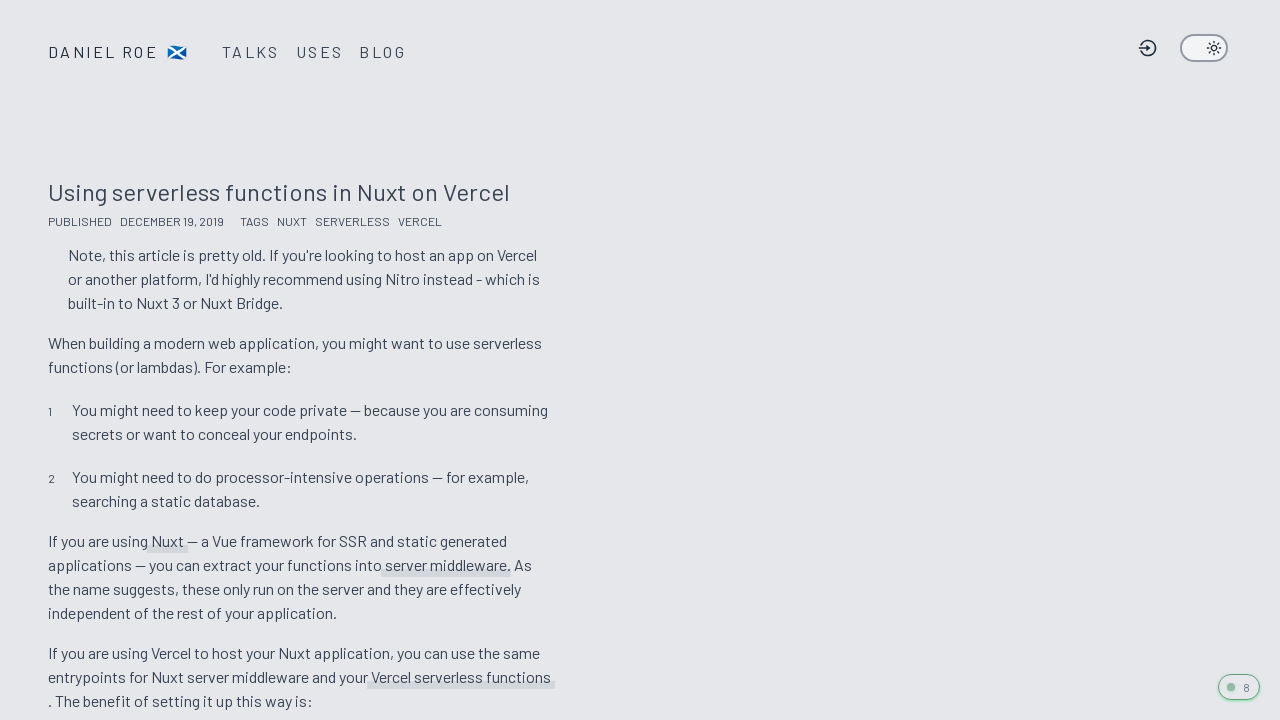

Verified title contains 'Daniel Roe' on /blog/serverless-functions-nuxt-zeit-now
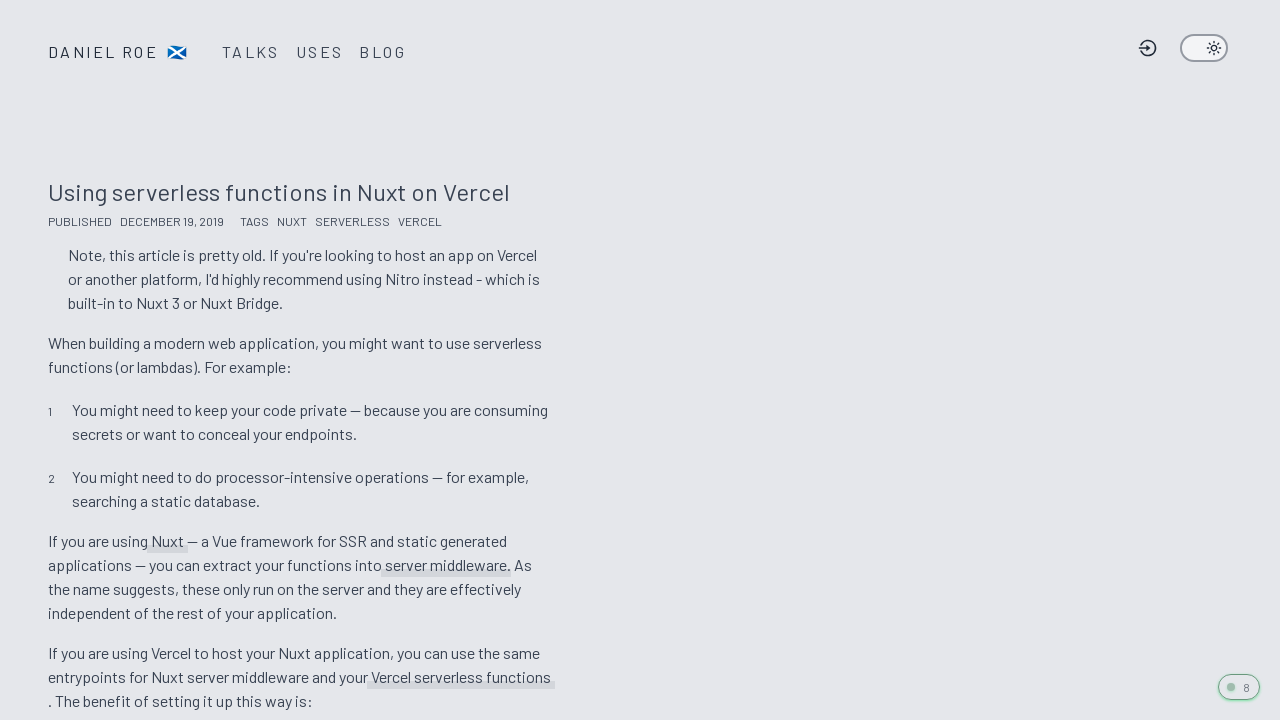

Navigated to /blog/good-ux-and-giving-birth
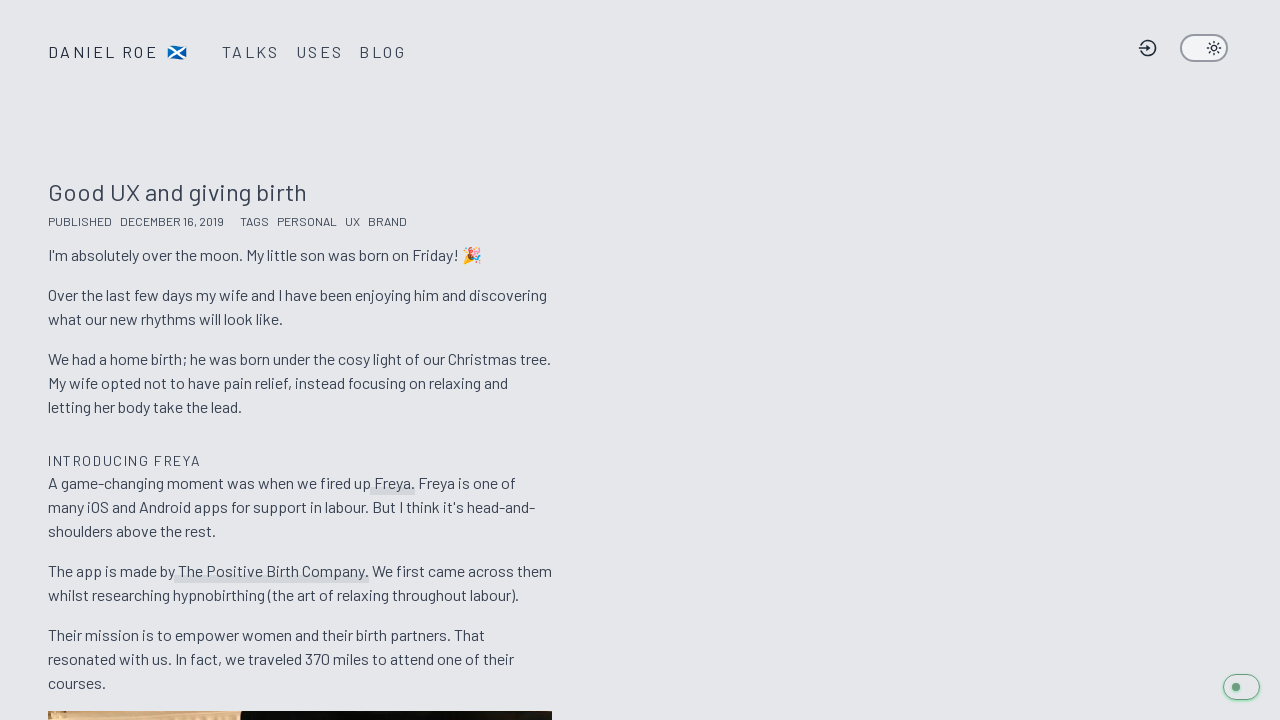

Located title element on /blog/good-ux-and-giving-birth
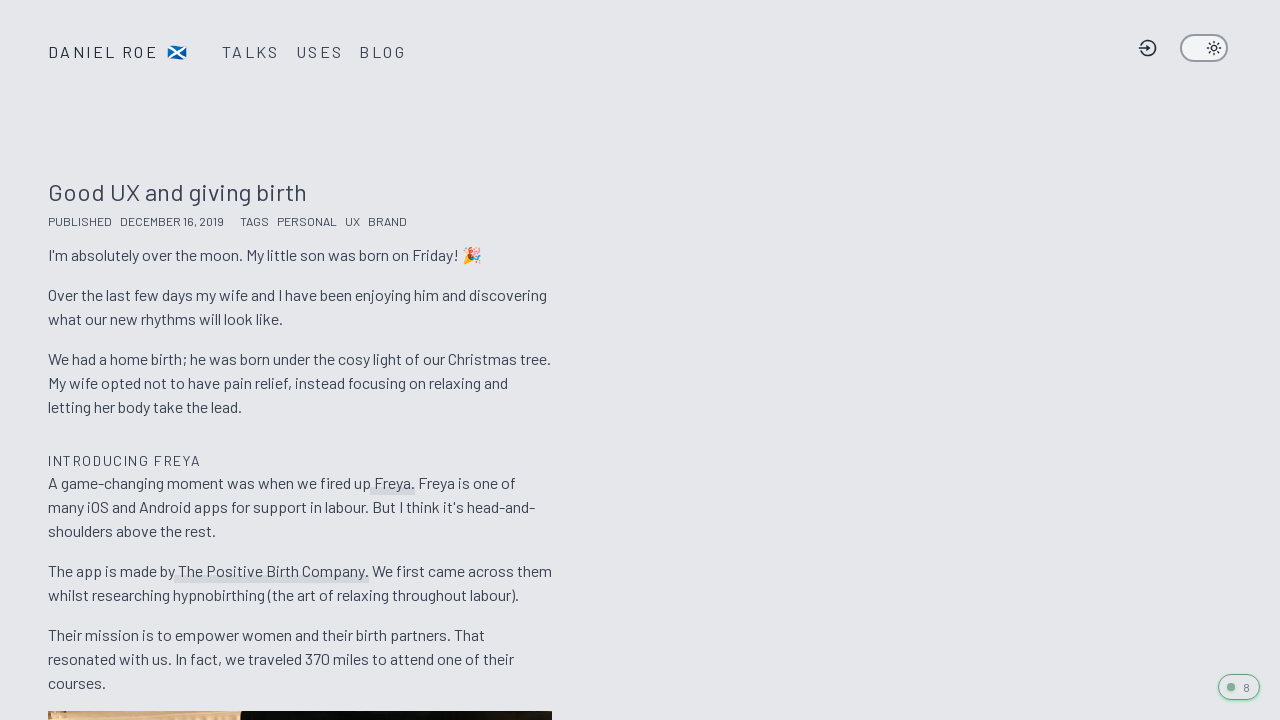

Retrieved title text: 'Good UX and giving birth - Daniel Roe'
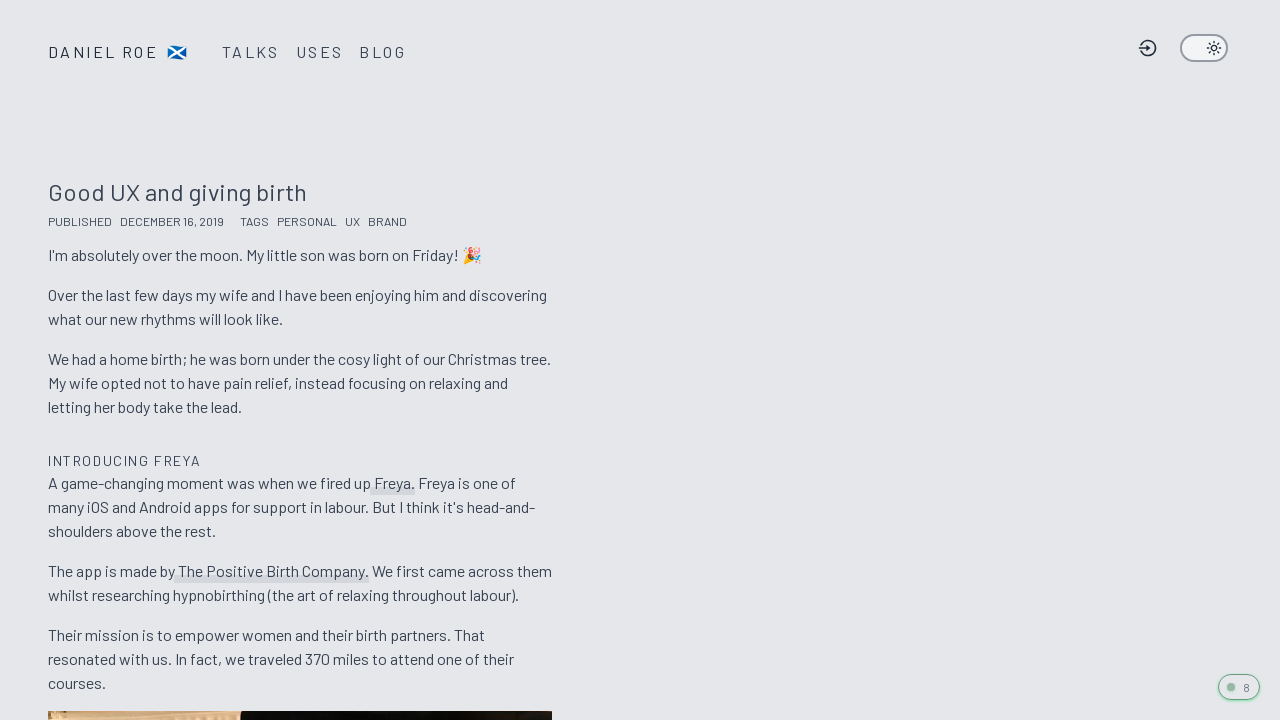

Verified title contains 'Daniel Roe' on /blog/good-ux-and-giving-birth
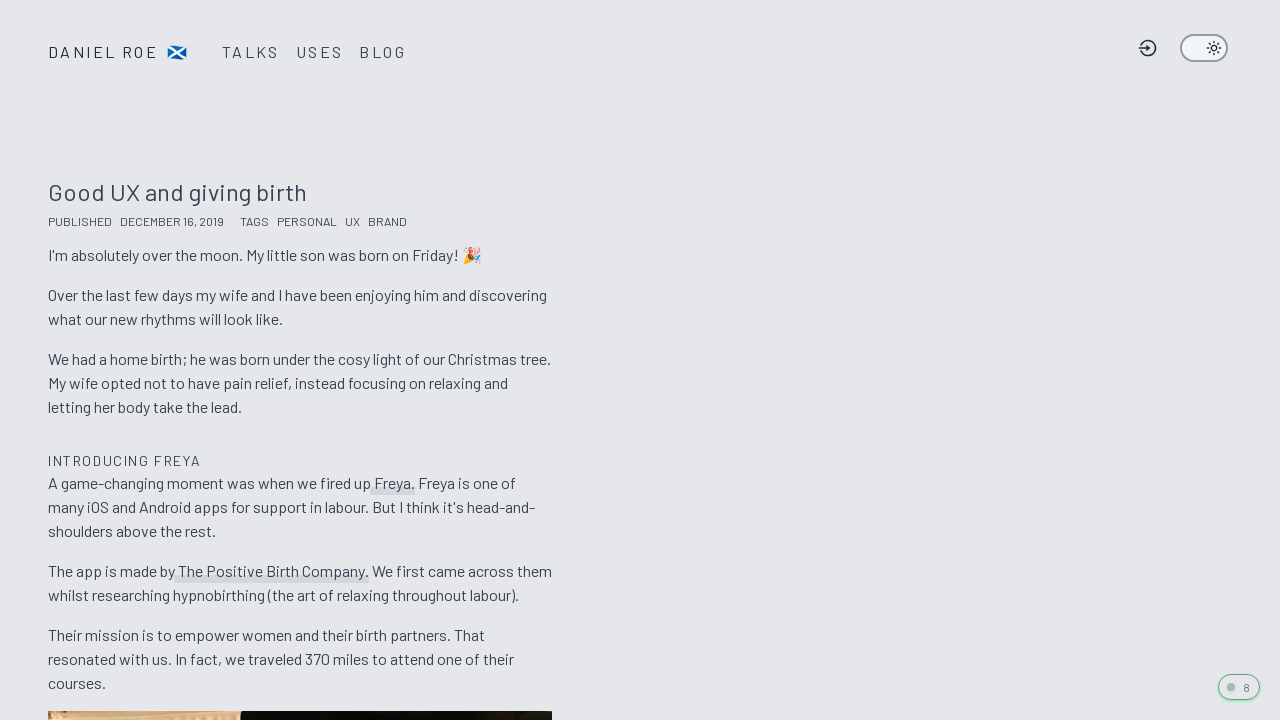

Navigated to /blog/building-your-own-vue-rich-text-component
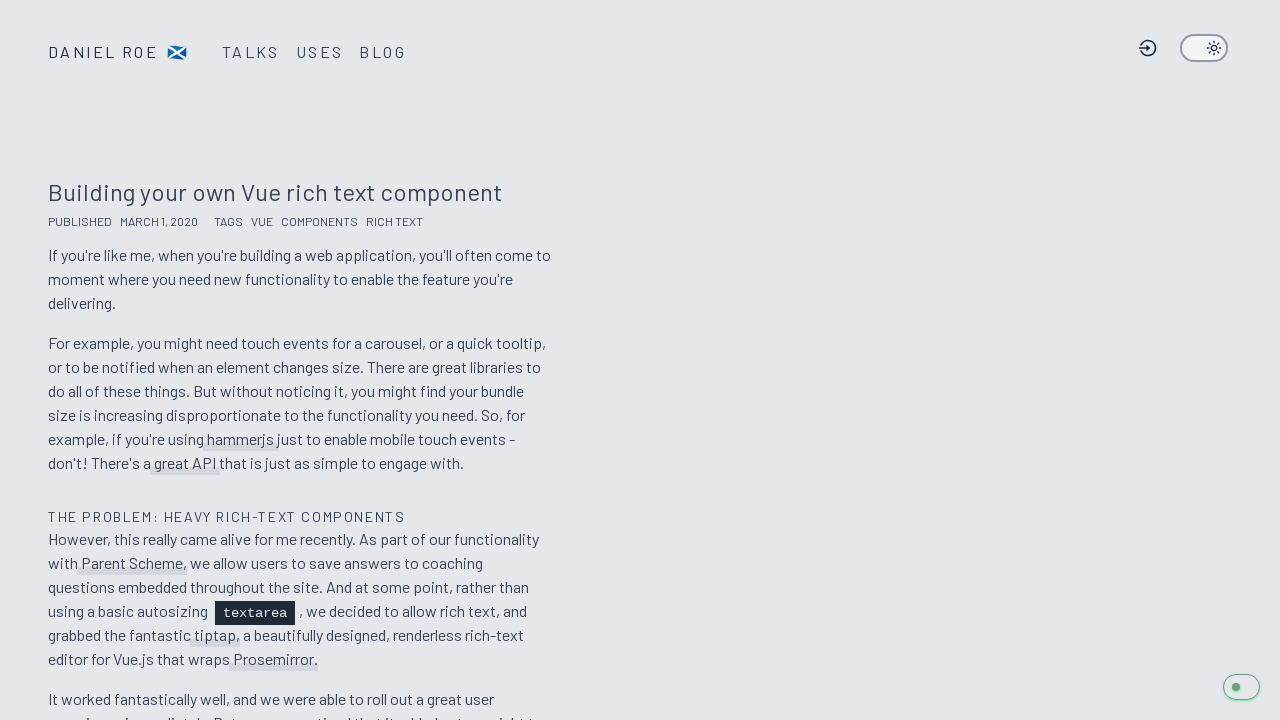

Located title element on /blog/building-your-own-vue-rich-text-component
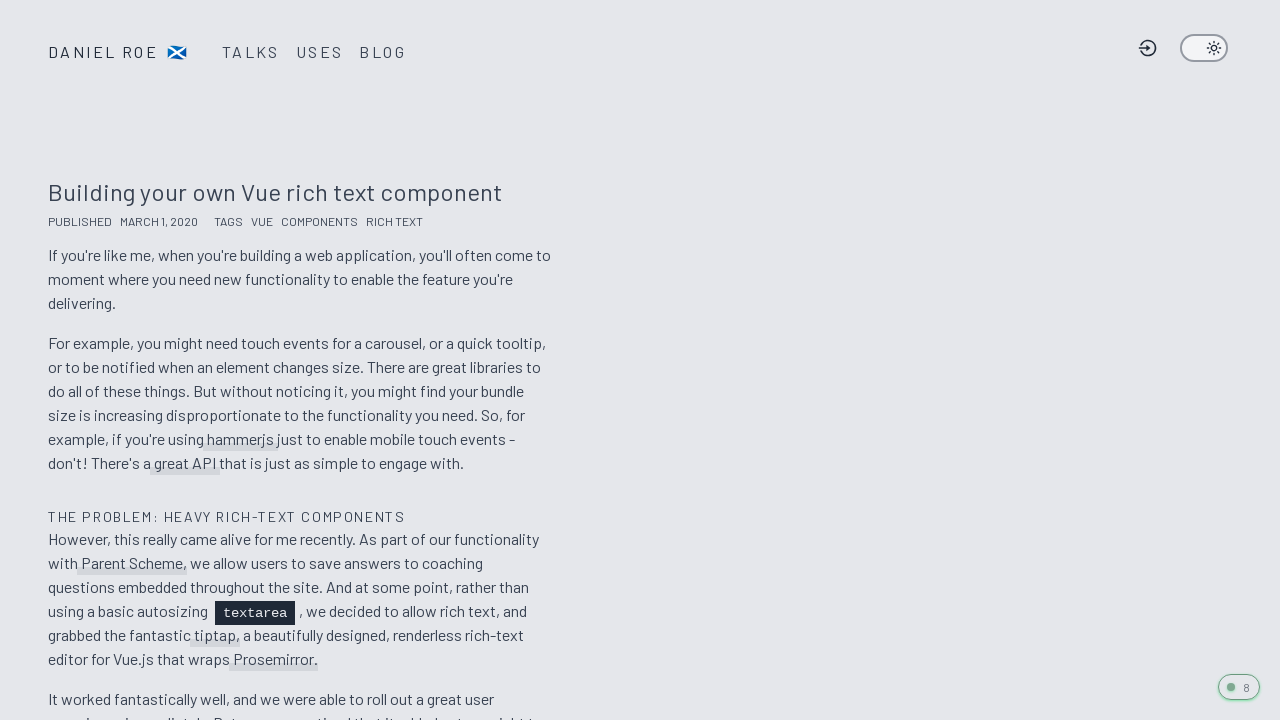

Retrieved title text: 'Building your own Vue rich text component - Daniel Roe'
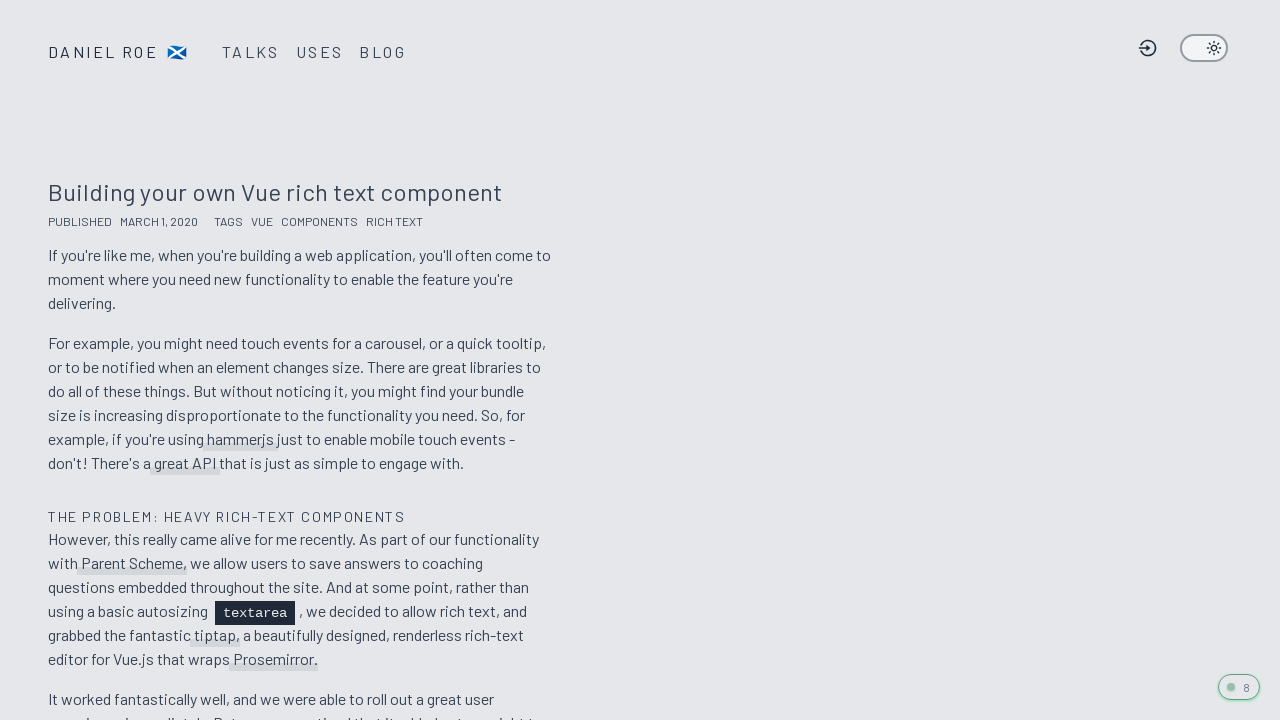

Verified title contains 'Daniel Roe' on /blog/building-your-own-vue-rich-text-component
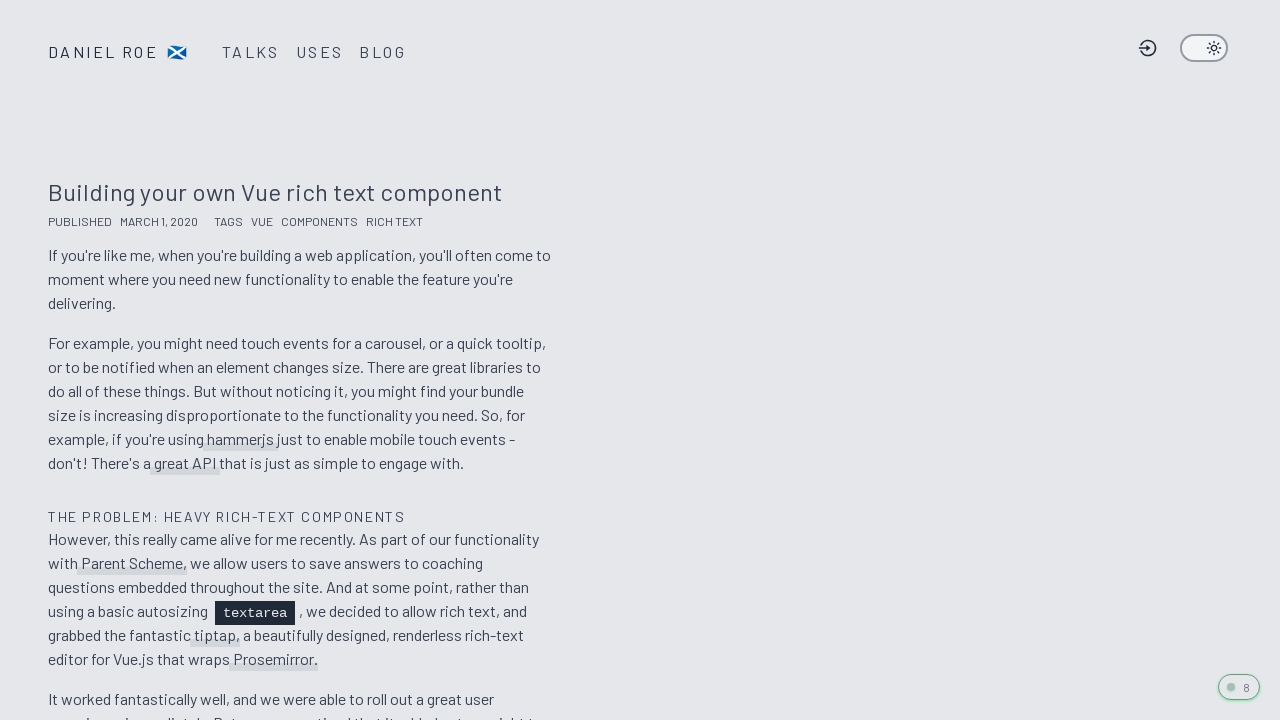

Navigated to /blog/creating-your-own-sitemap-module
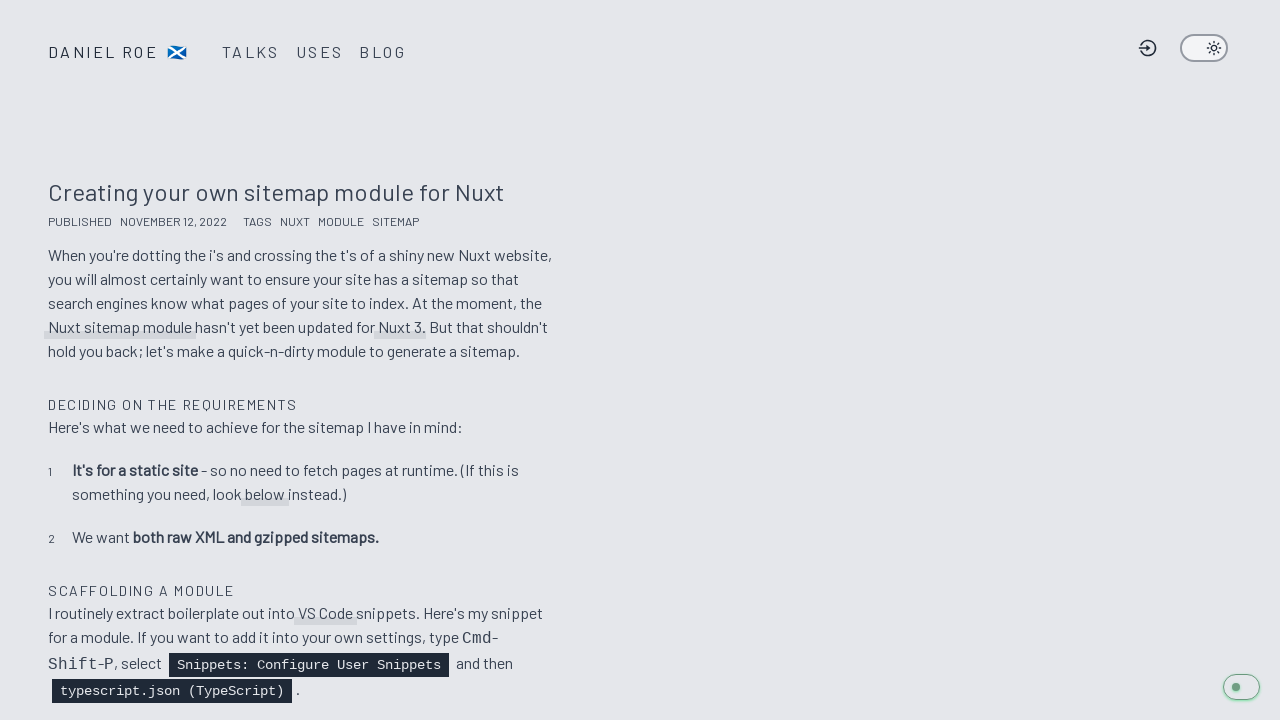

Located title element on /blog/creating-your-own-sitemap-module
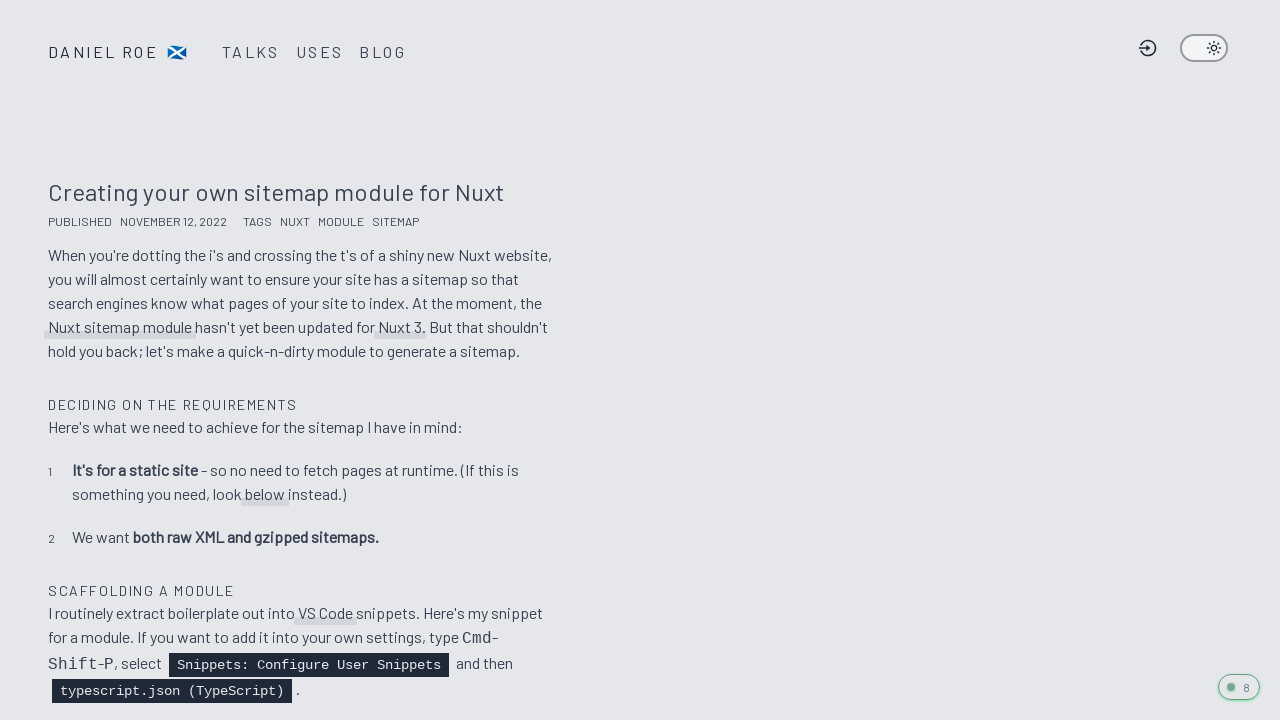

Retrieved title text: 'Creating your own sitemap module for Nuxt - Daniel Roe'
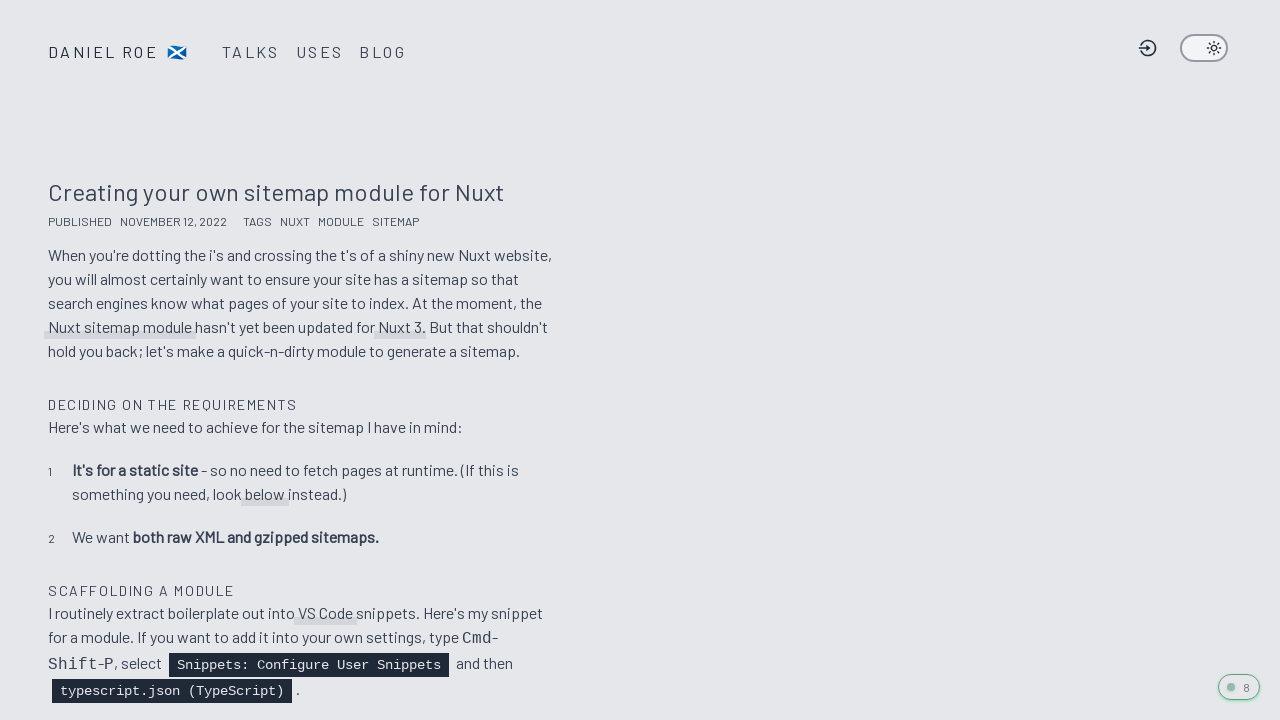

Verified title contains 'Daniel Roe' on /blog/creating-your-own-sitemap-module
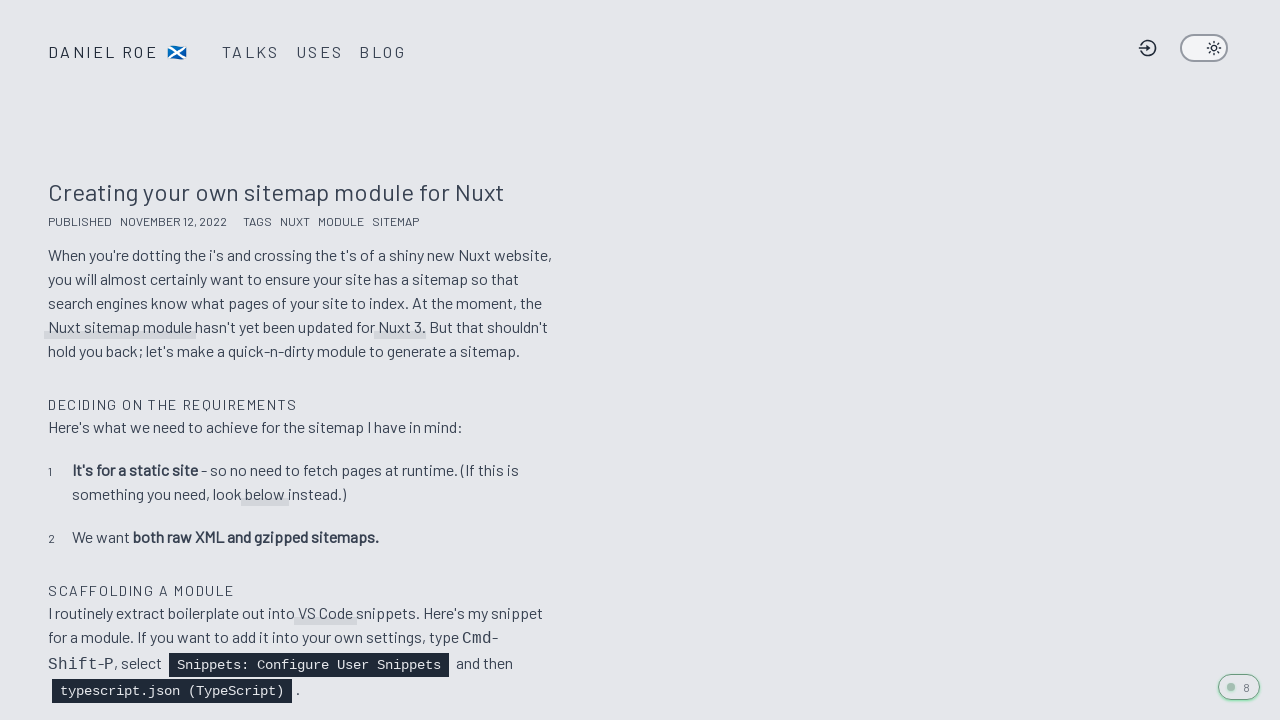

Navigated to /blog/open-invitation
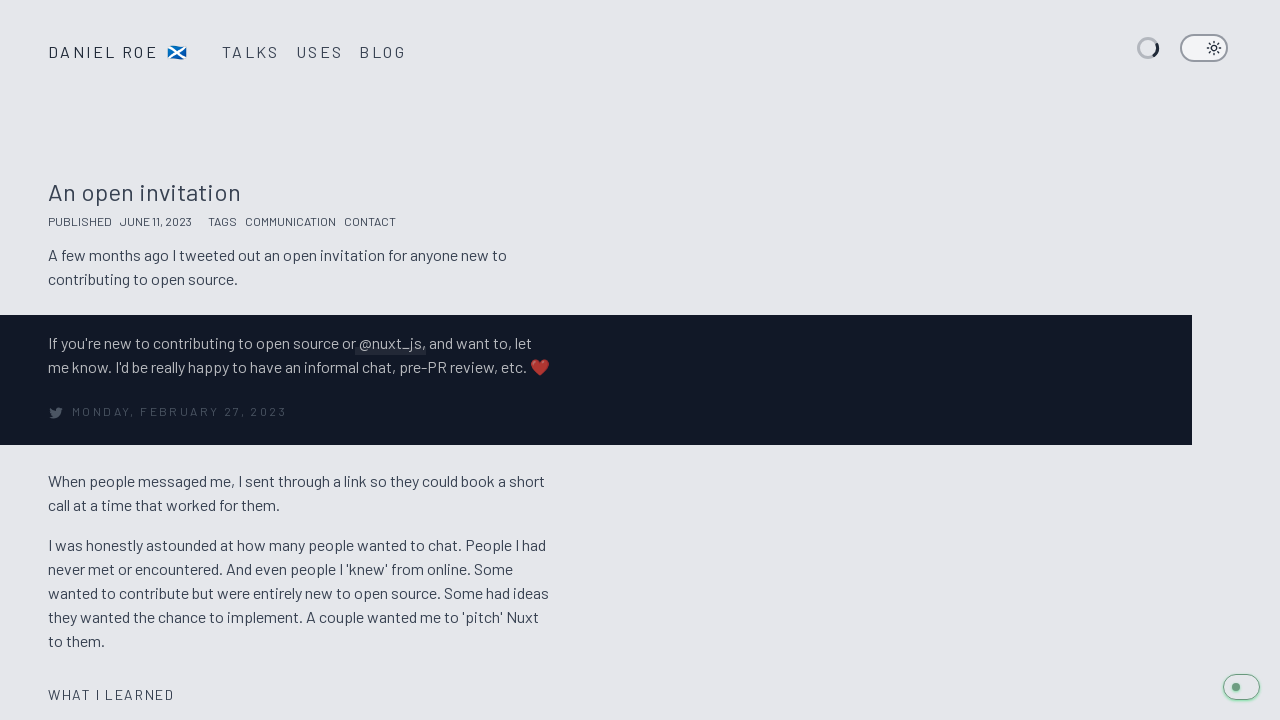

Located title element on /blog/open-invitation
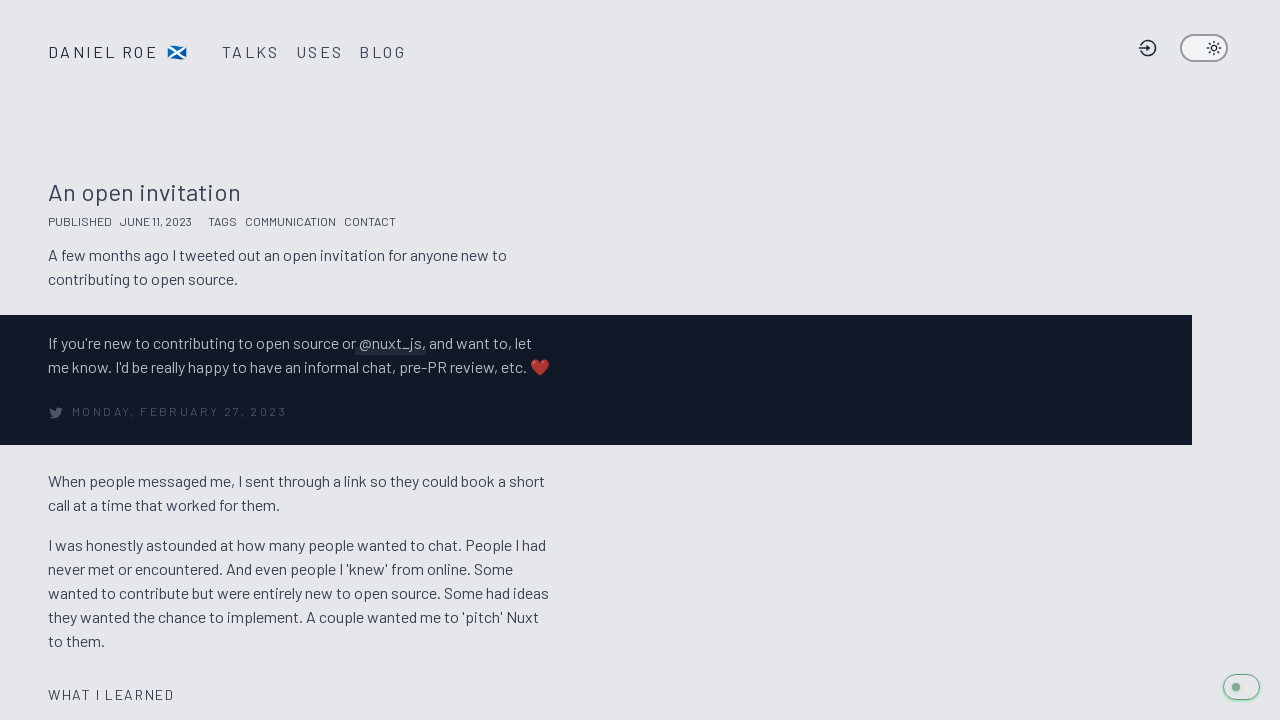

Retrieved title text: 'An open invitation - Daniel Roe'
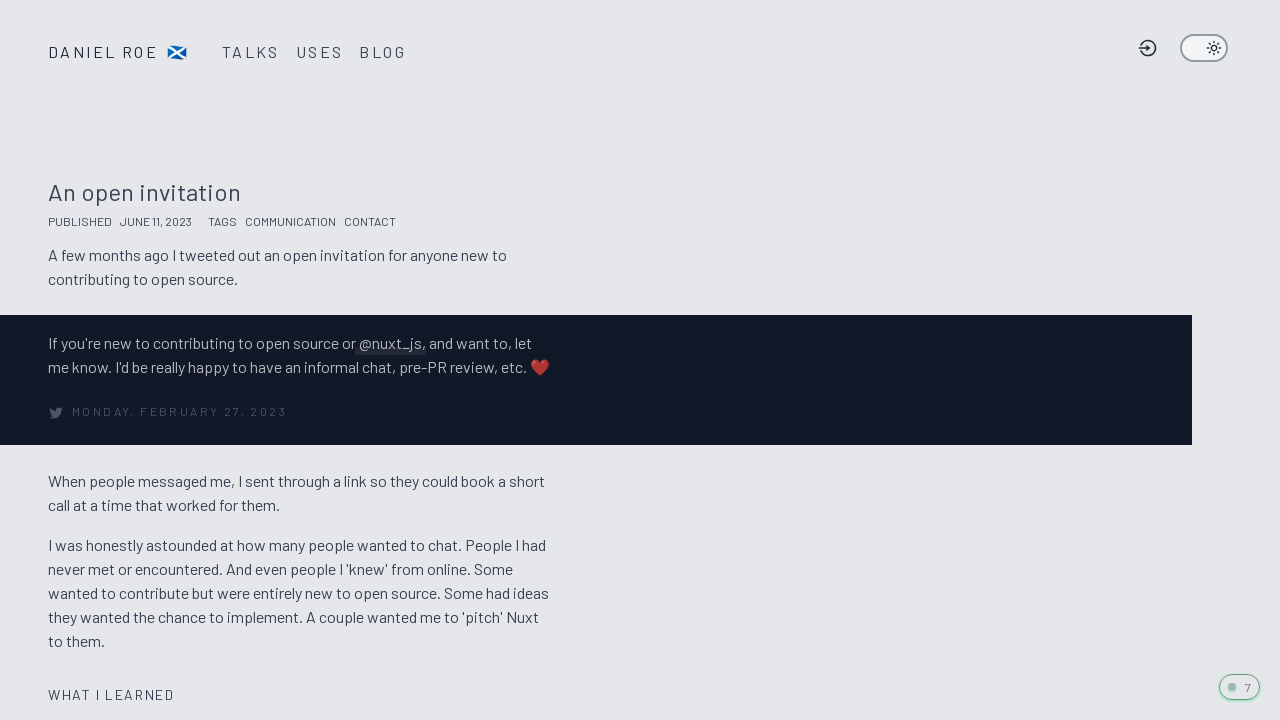

Verified title contains 'Daniel Roe' on /blog/open-invitation
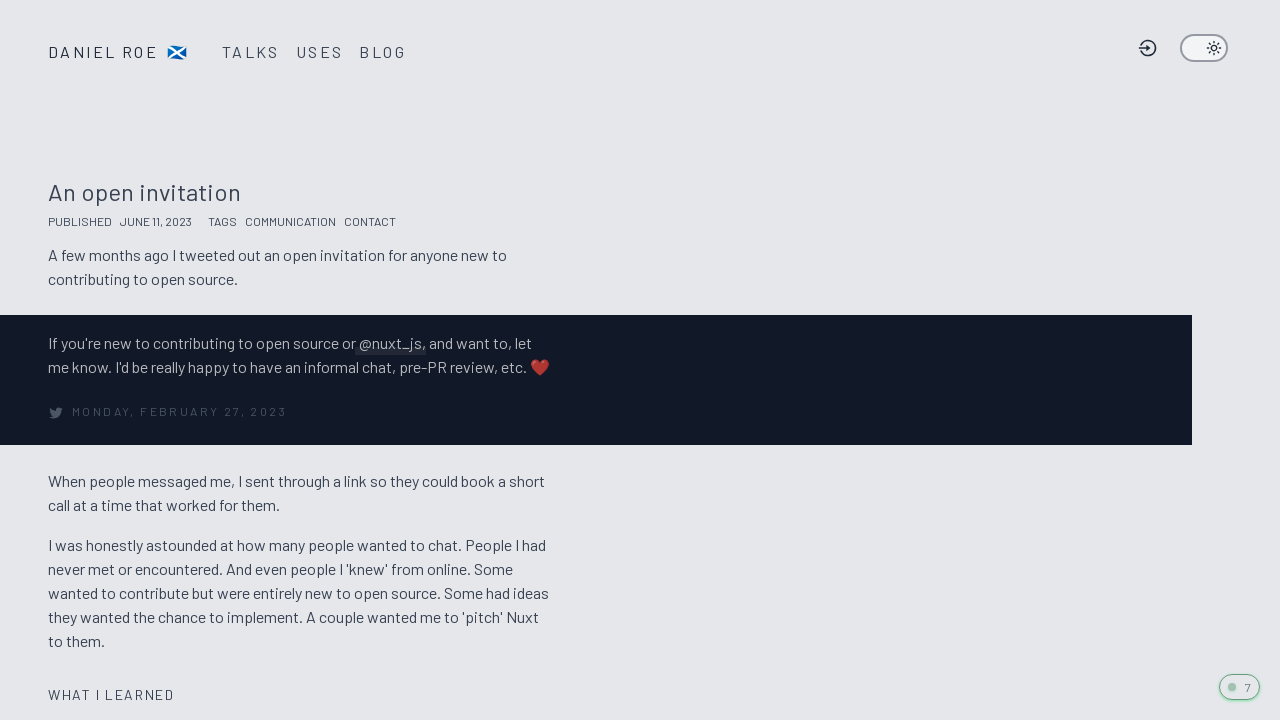

Navigated to /blog/contributing-to-nuxt
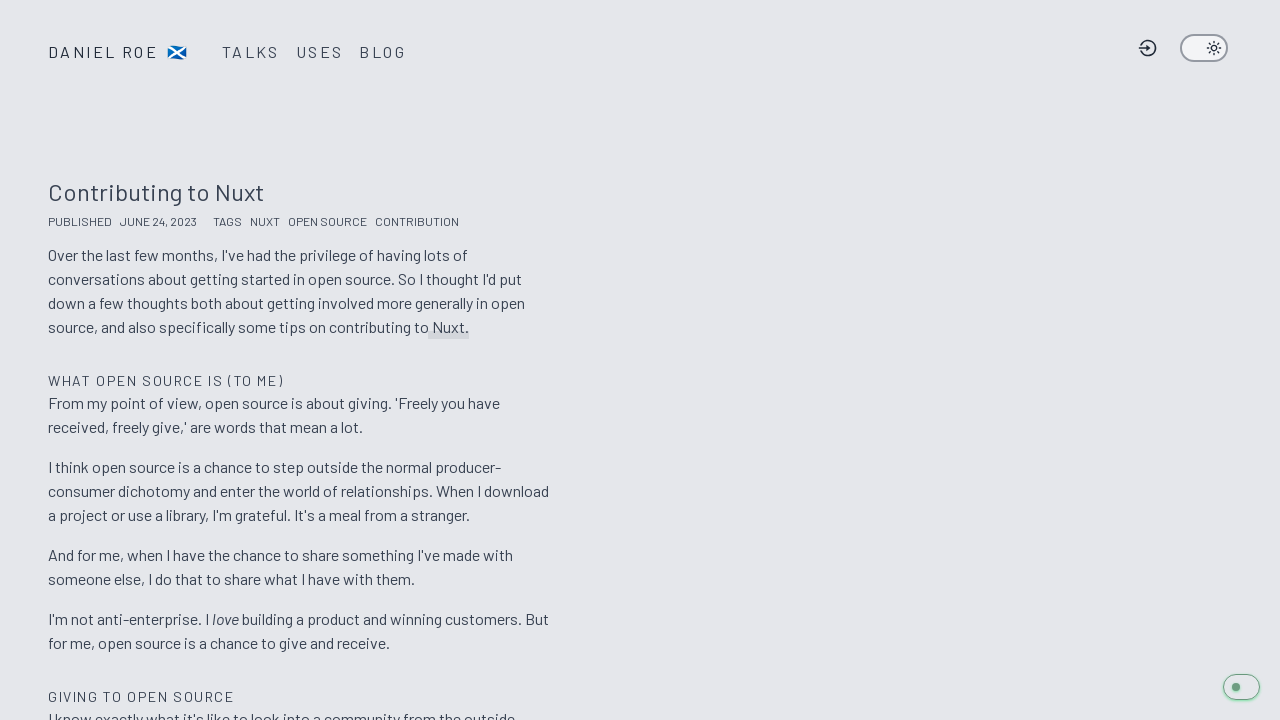

Located title element on /blog/contributing-to-nuxt
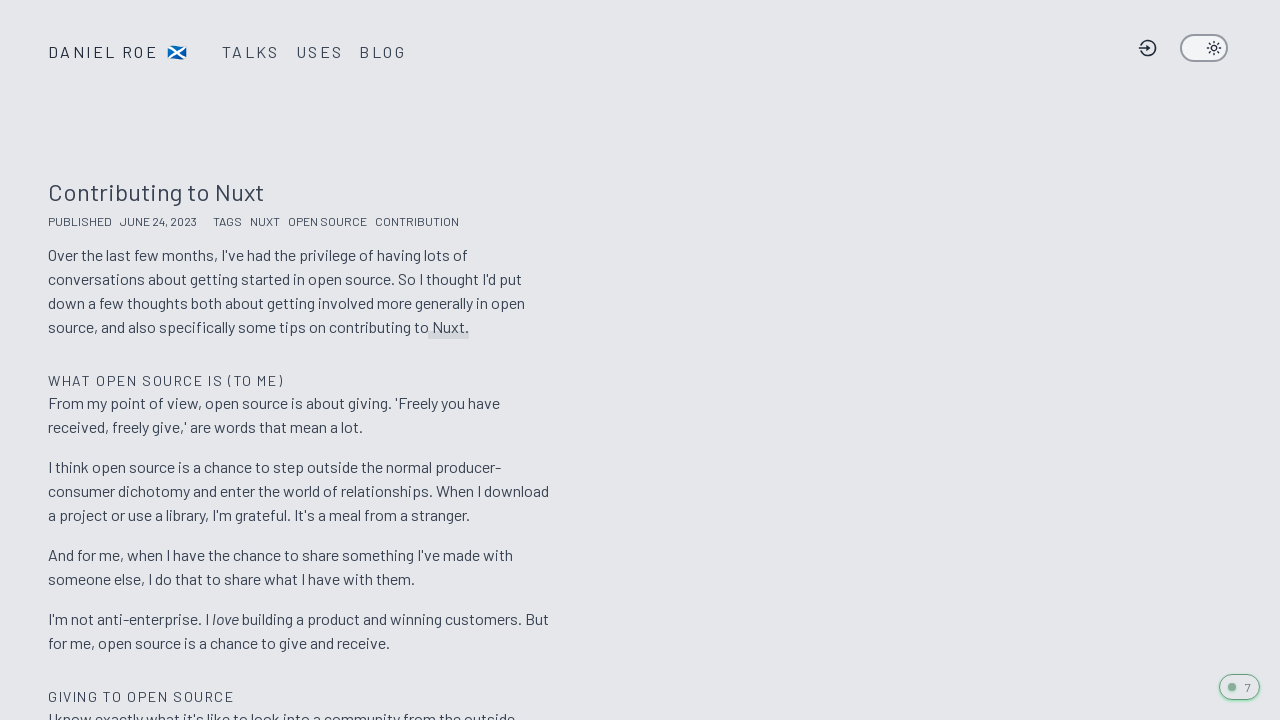

Retrieved title text: 'Contributing to Nuxt - Daniel Roe'
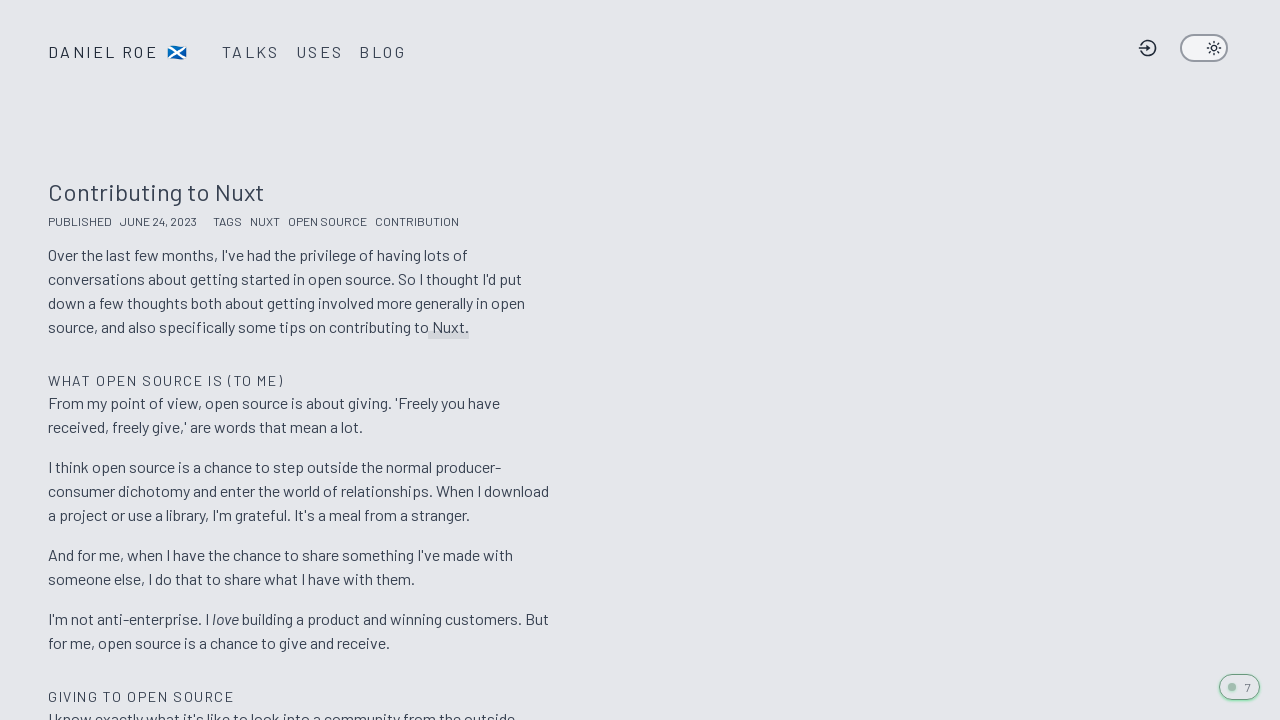

Verified title contains 'Daniel Roe' on /blog/contributing-to-nuxt
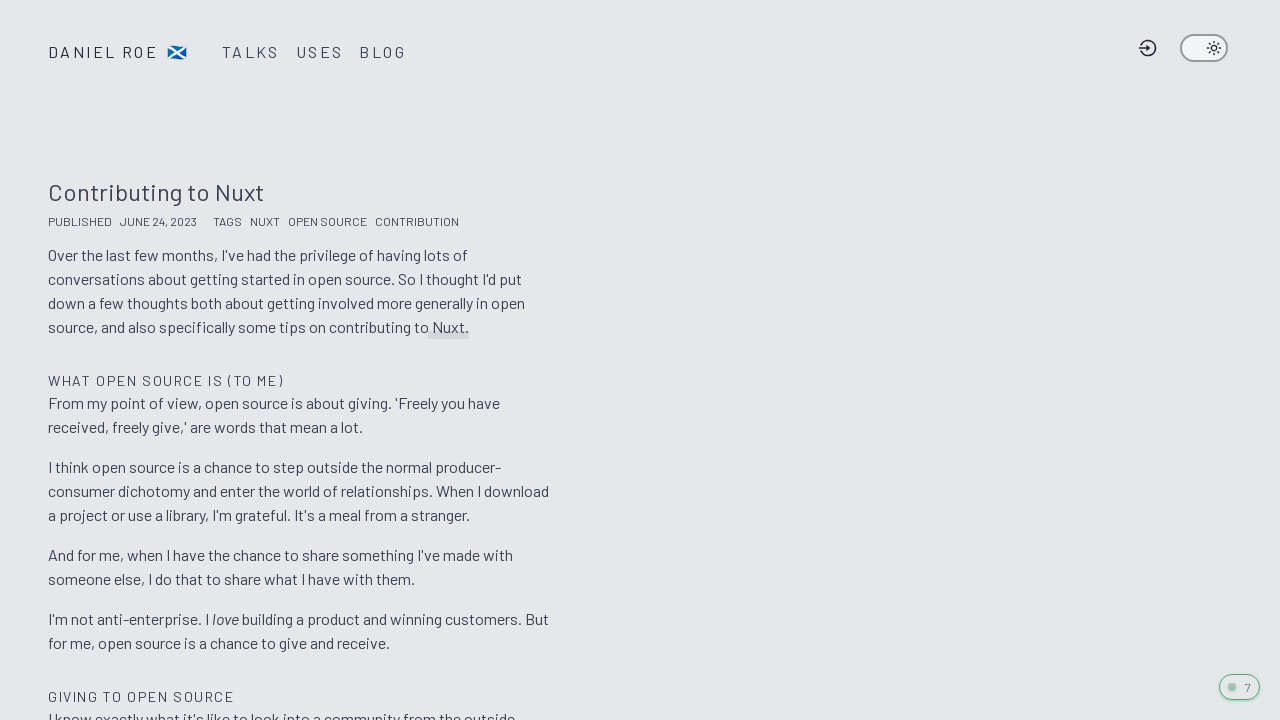

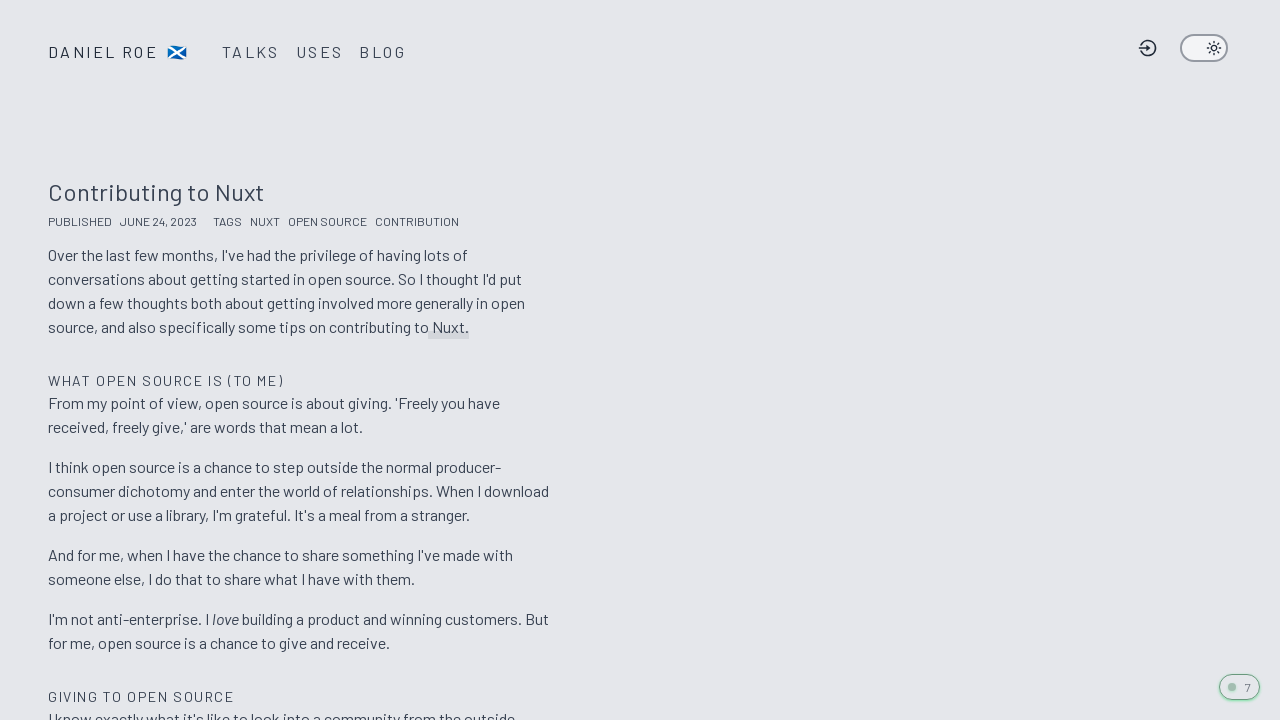